Tests infinite scroll functionality by scrolling down 750 pixels 10 times, then scrolling back up 750 pixels 10 times using JavaScript execution

Starting URL: https://practice.cydeo.com/infinite_scroll

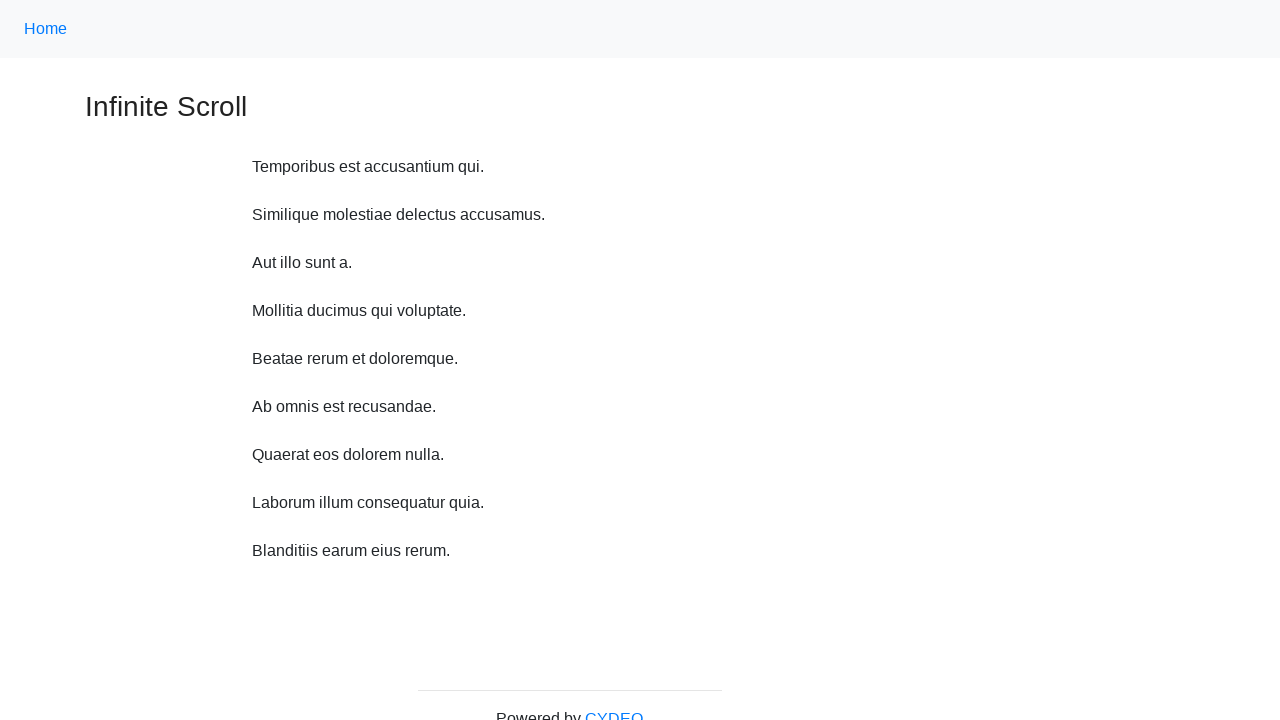

Waited 1 second before scrolling down
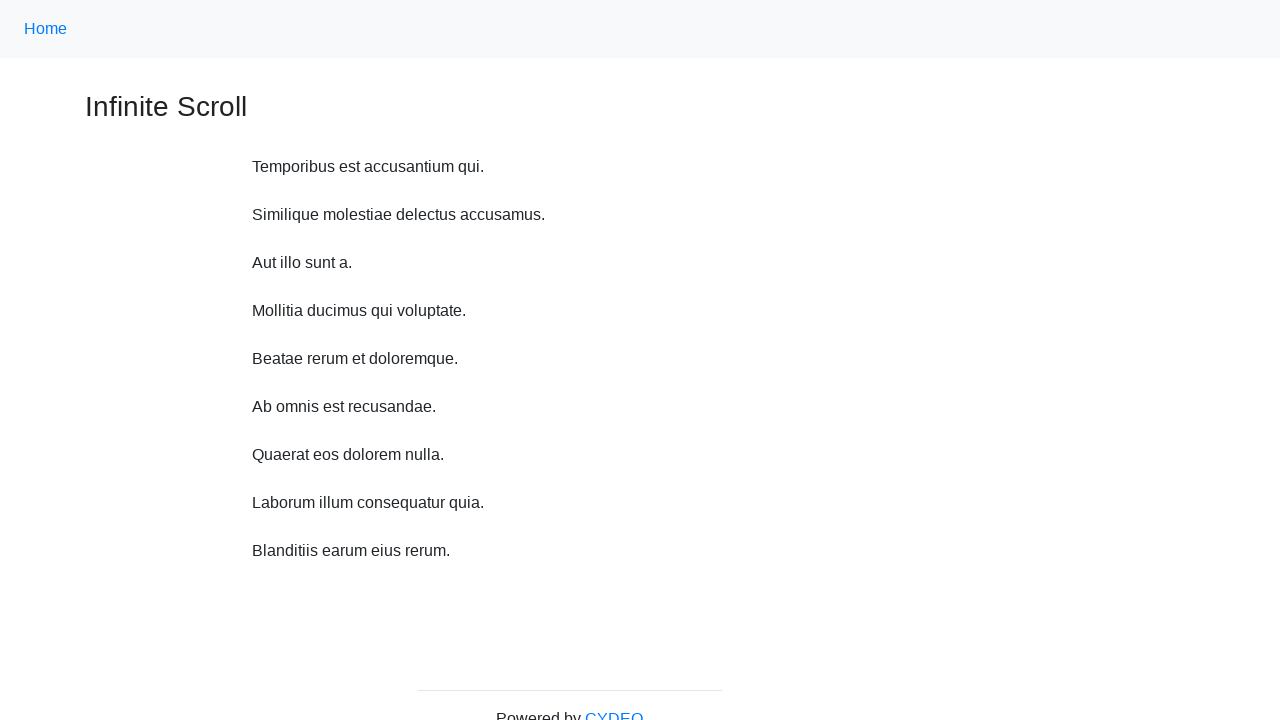

Scrolled down 750 pixels (iteration 1 of 10)
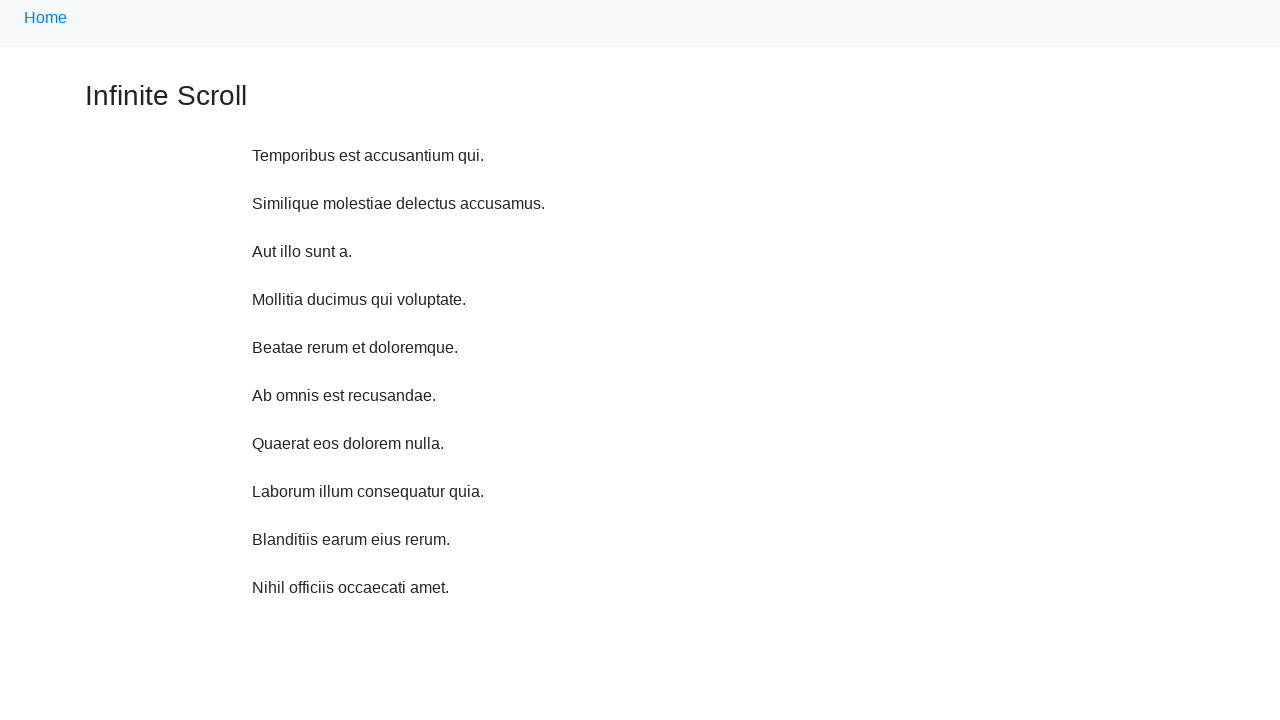

Waited 1 second before scrolling down
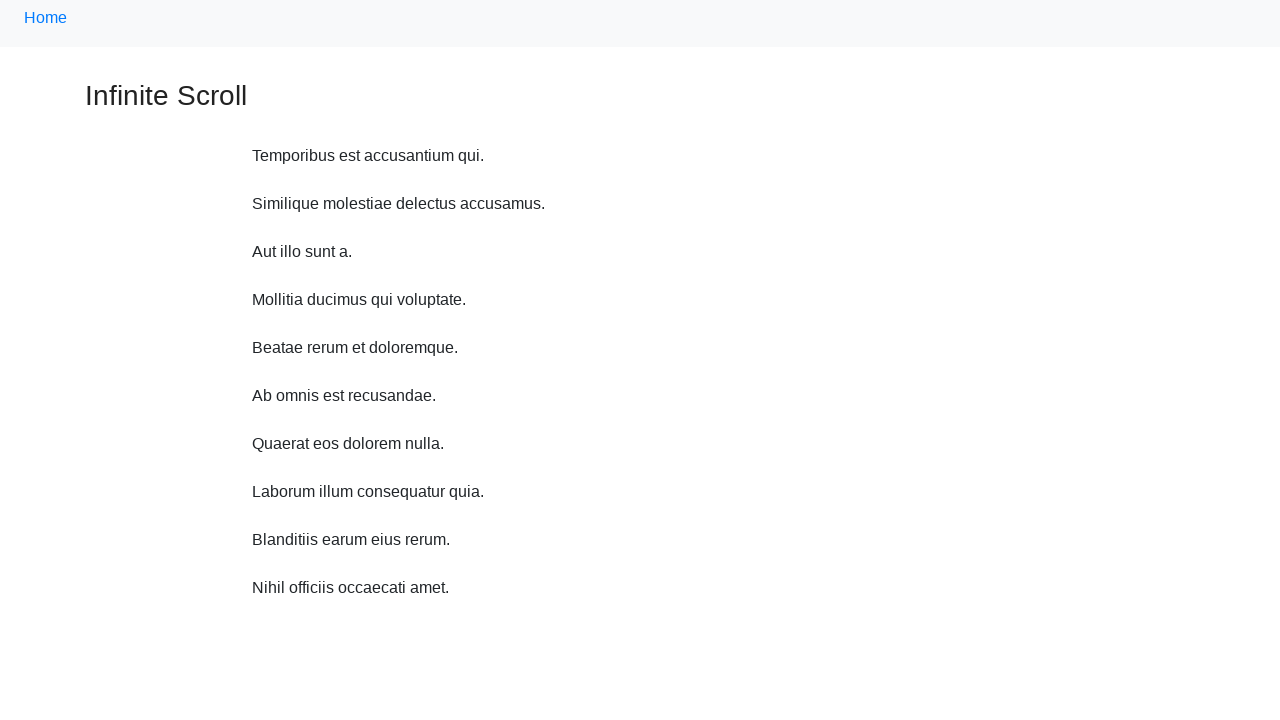

Scrolled down 750 pixels (iteration 2 of 10)
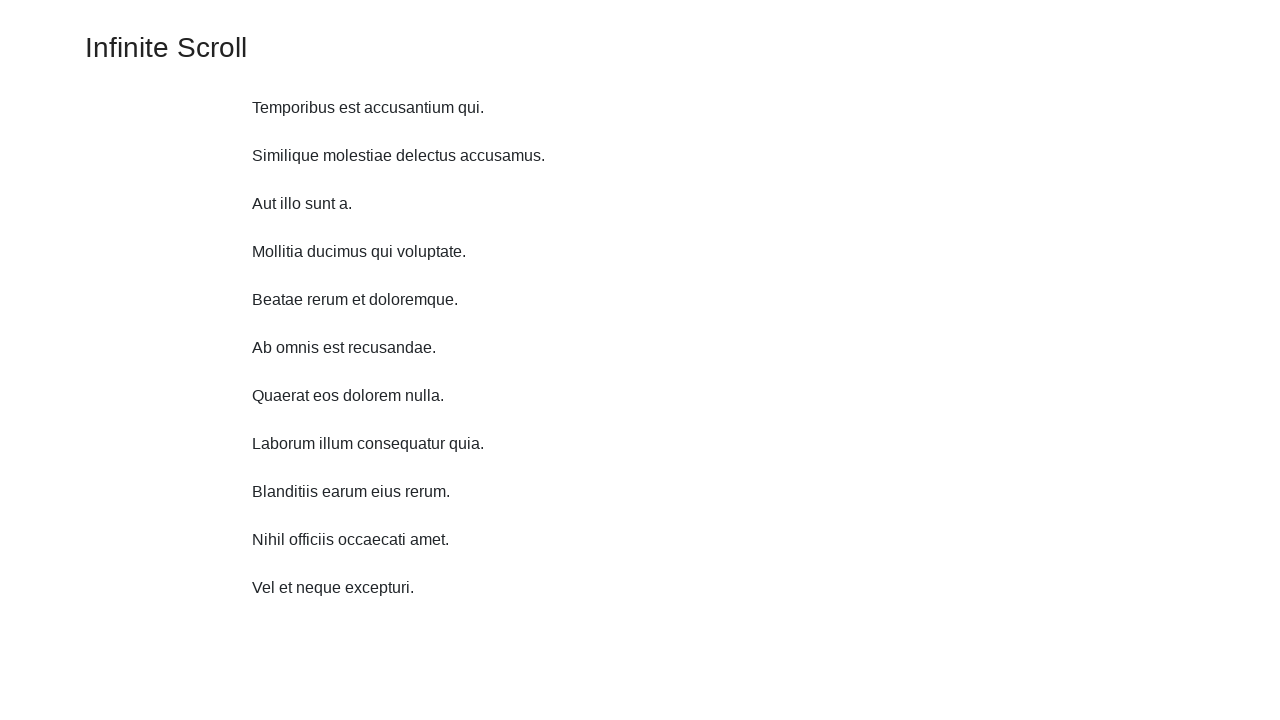

Waited 1 second before scrolling down
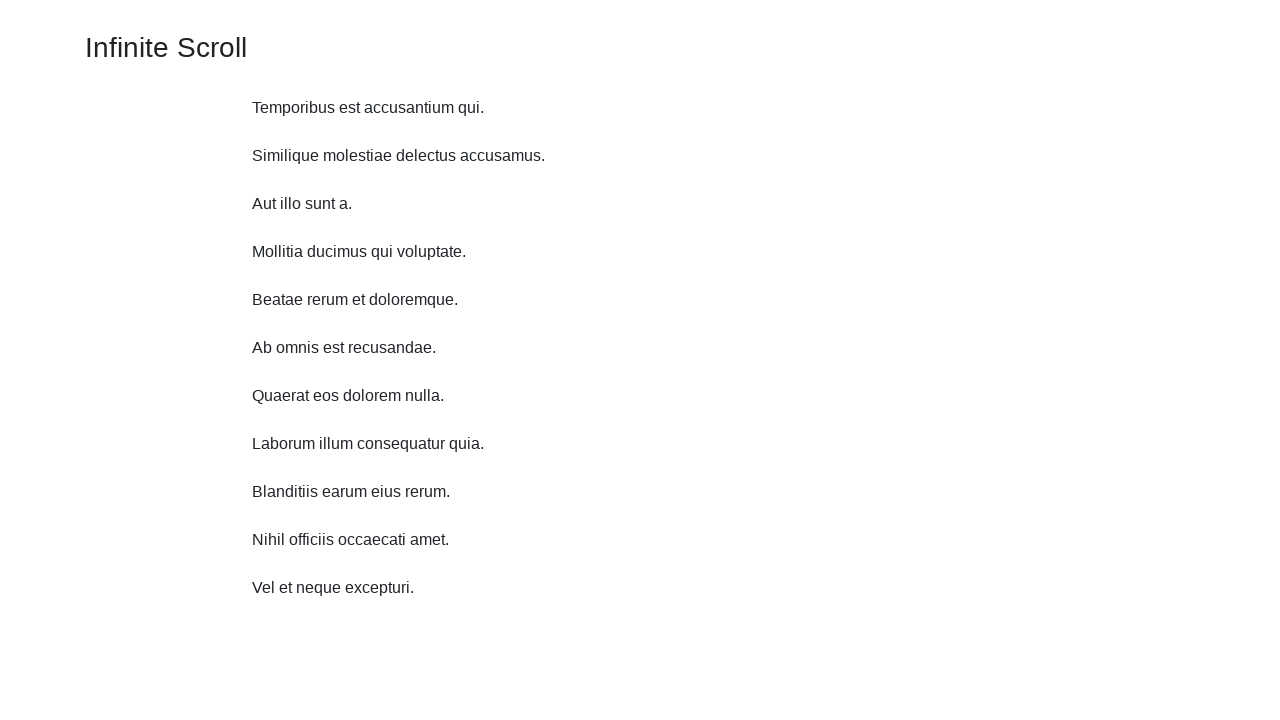

Scrolled down 750 pixels (iteration 3 of 10)
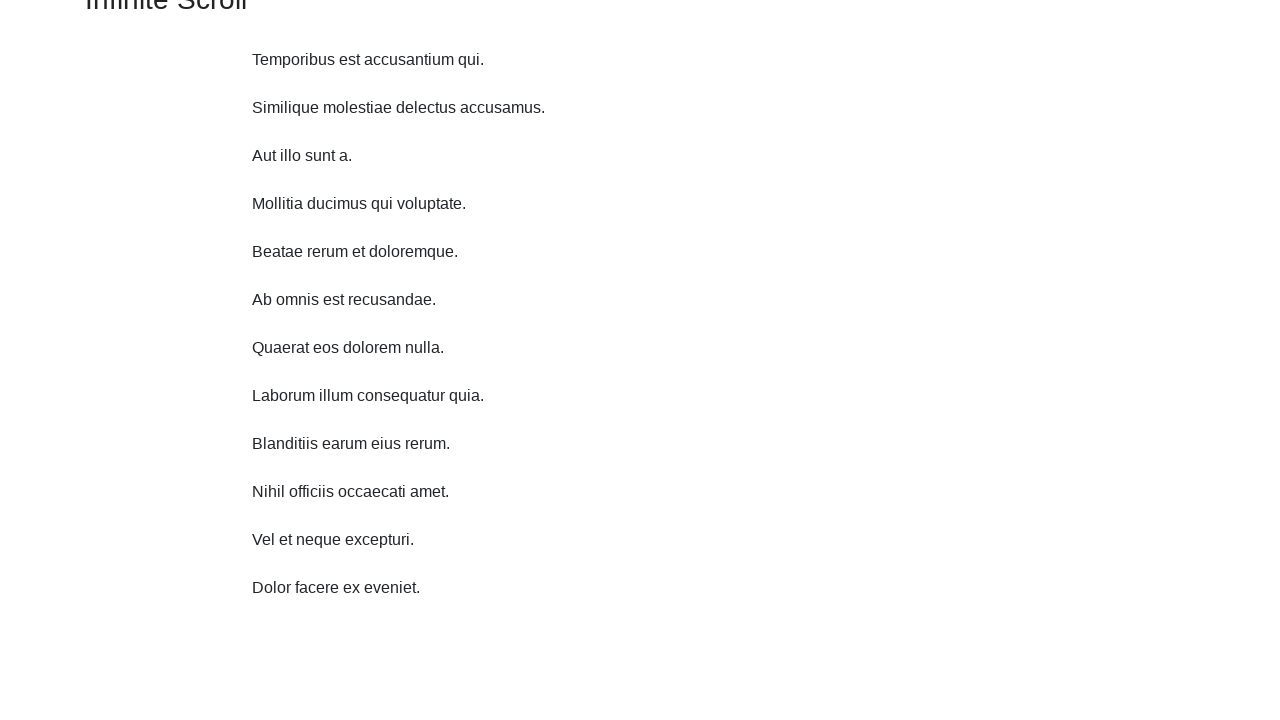

Waited 1 second before scrolling down
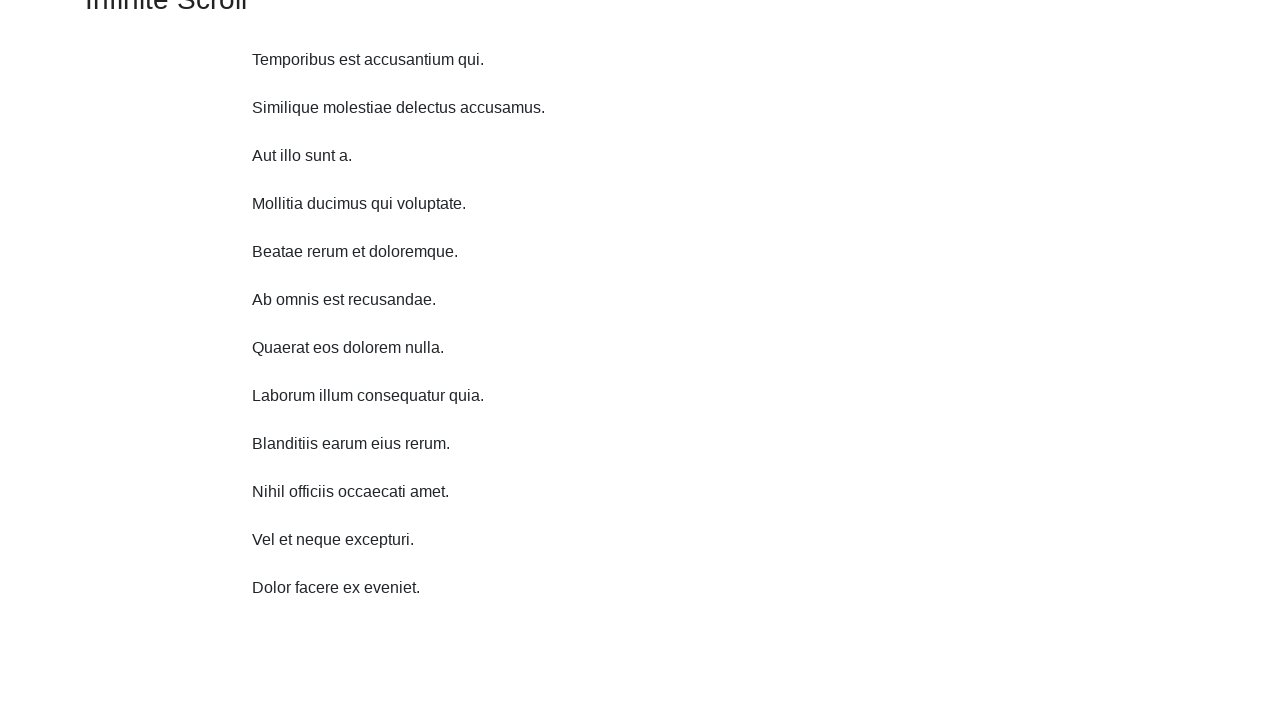

Scrolled down 750 pixels (iteration 4 of 10)
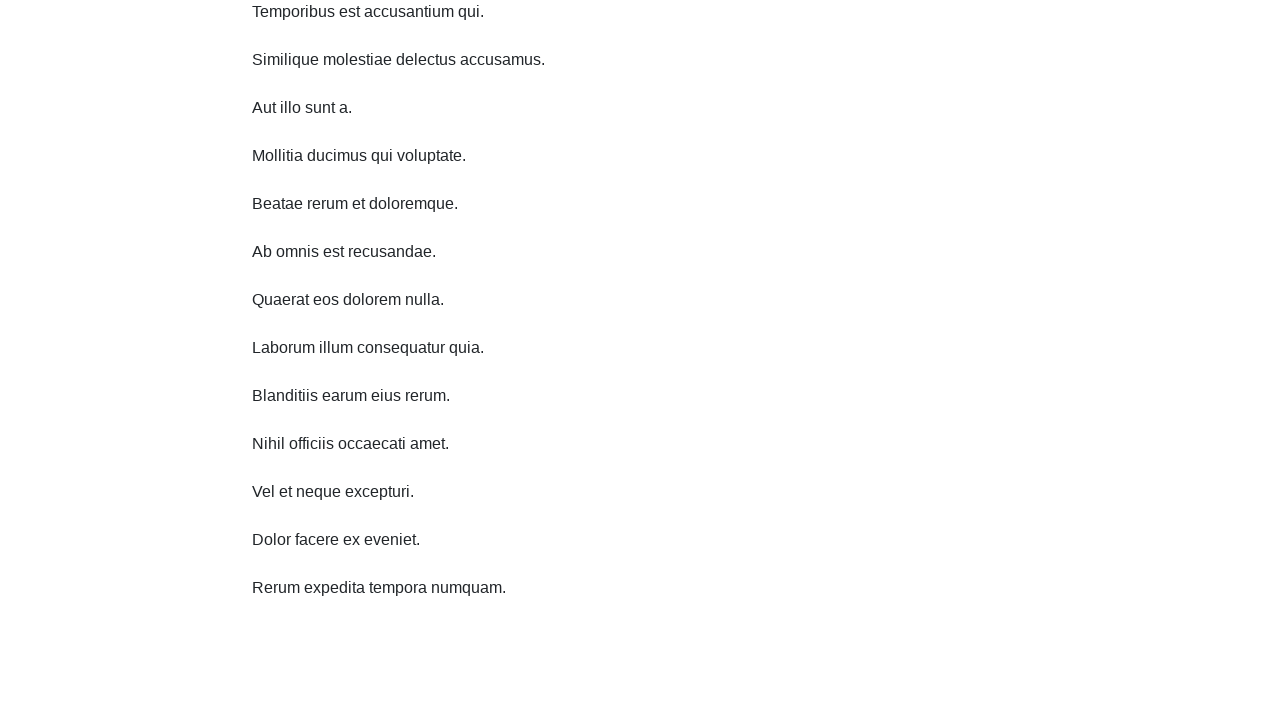

Waited 1 second before scrolling down
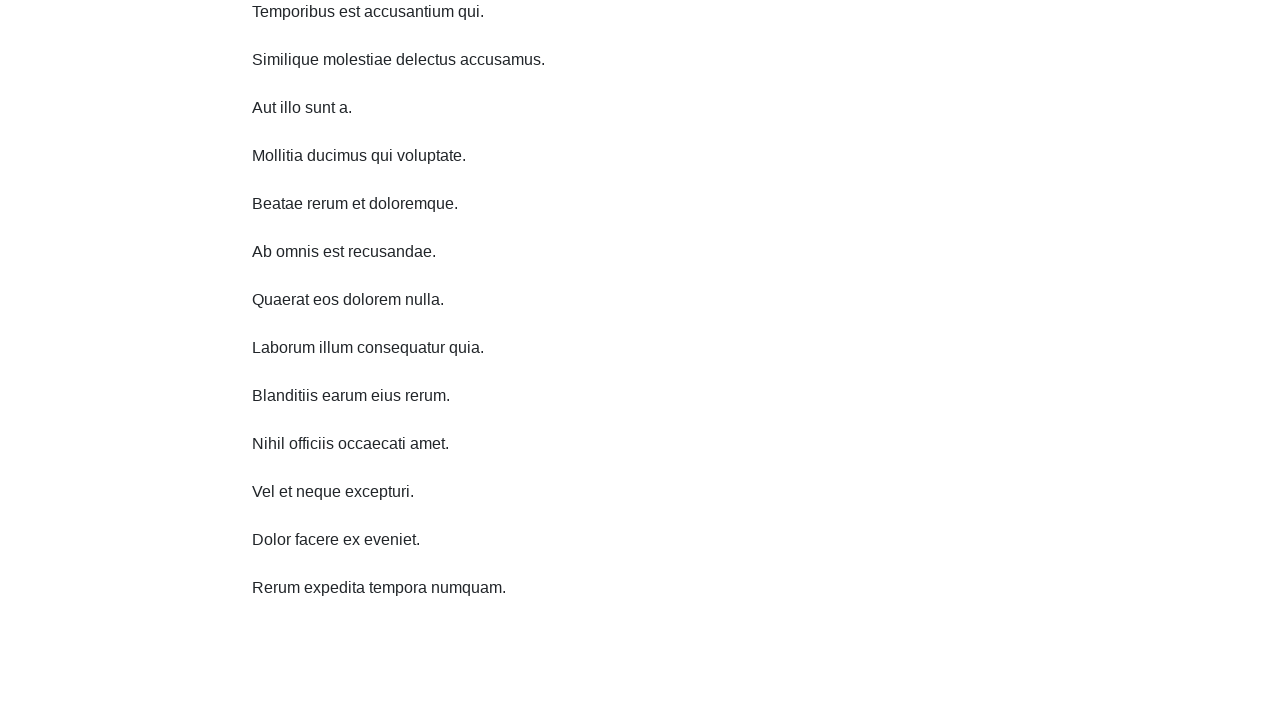

Scrolled down 750 pixels (iteration 5 of 10)
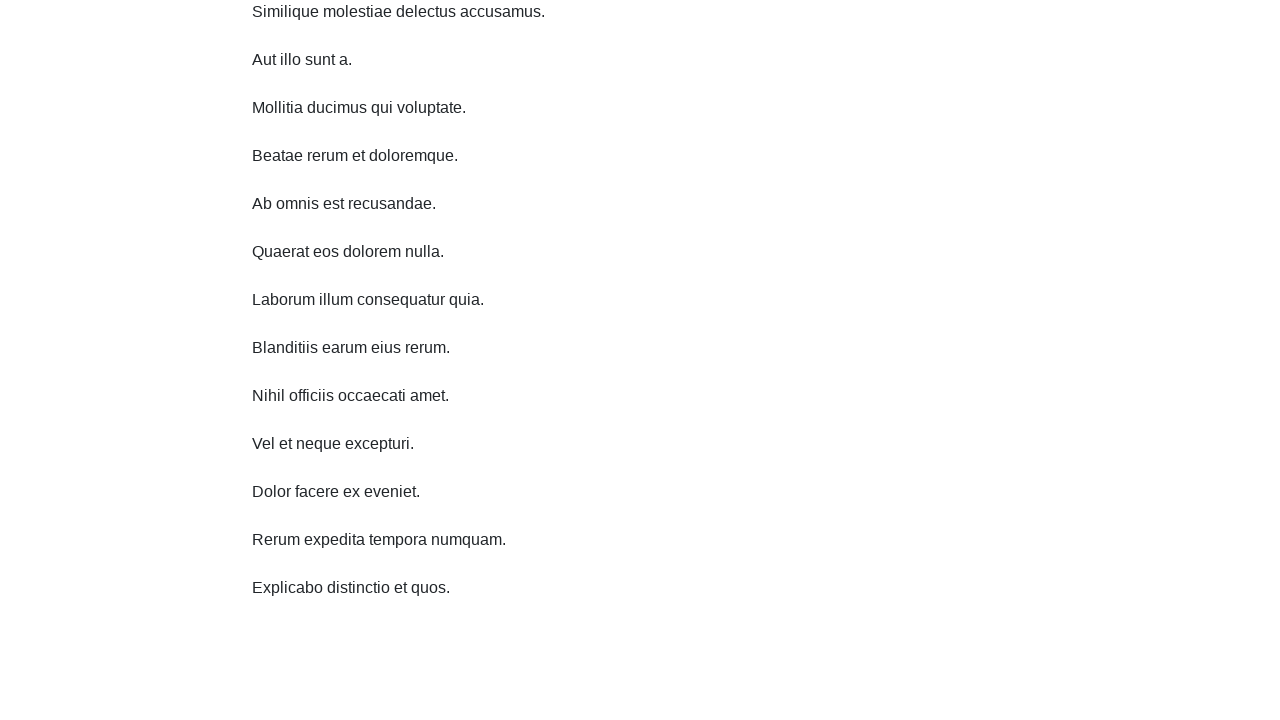

Waited 1 second before scrolling down
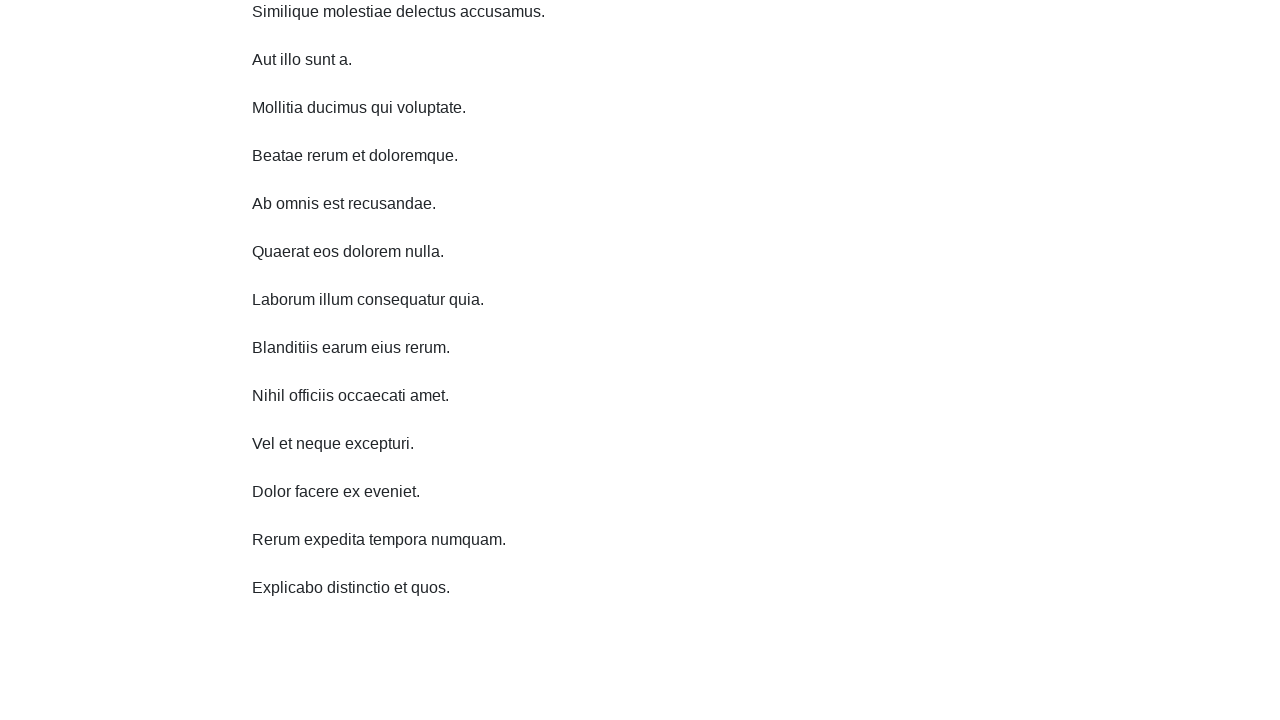

Scrolled down 750 pixels (iteration 6 of 10)
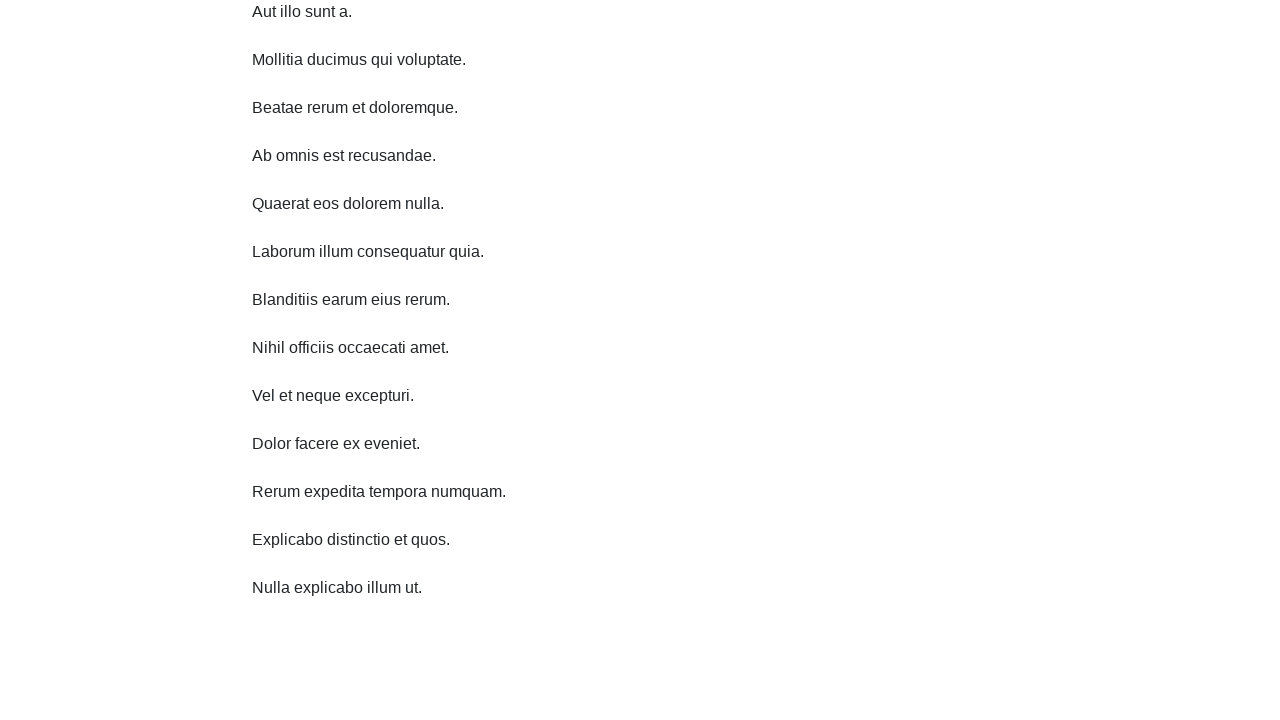

Waited 1 second before scrolling down
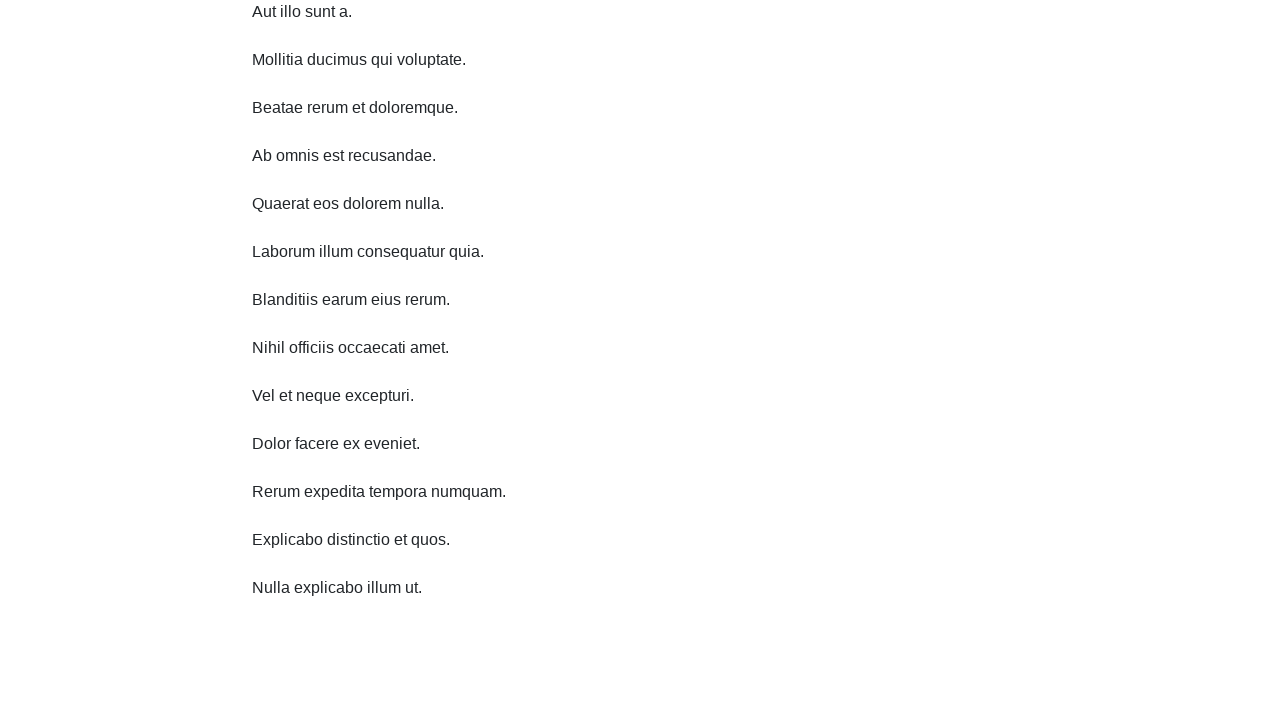

Scrolled down 750 pixels (iteration 7 of 10)
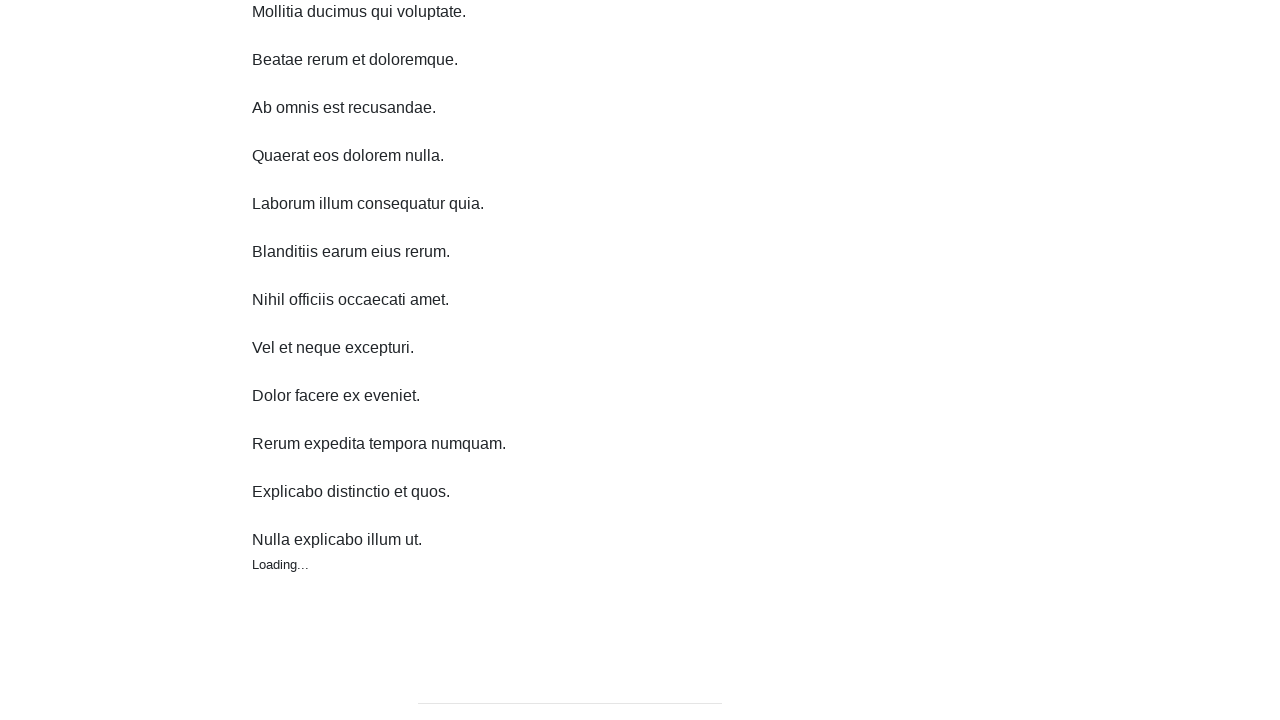

Waited 1 second before scrolling down
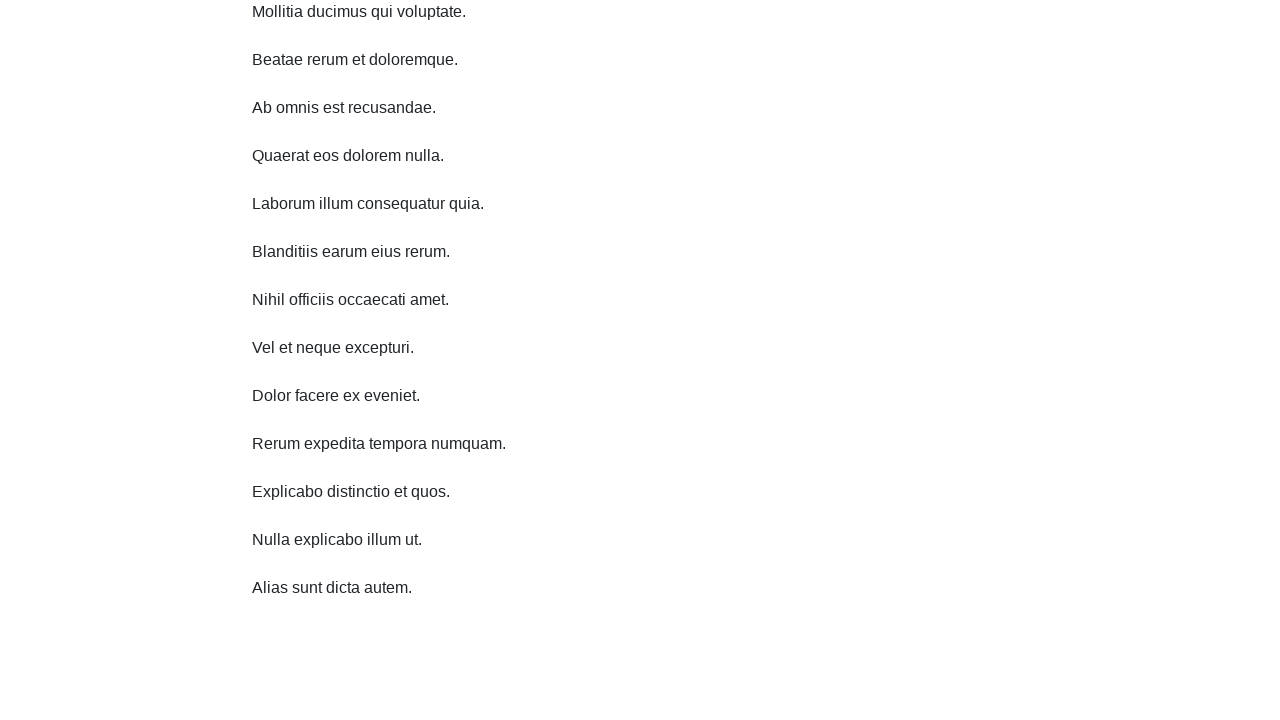

Scrolled down 750 pixels (iteration 8 of 10)
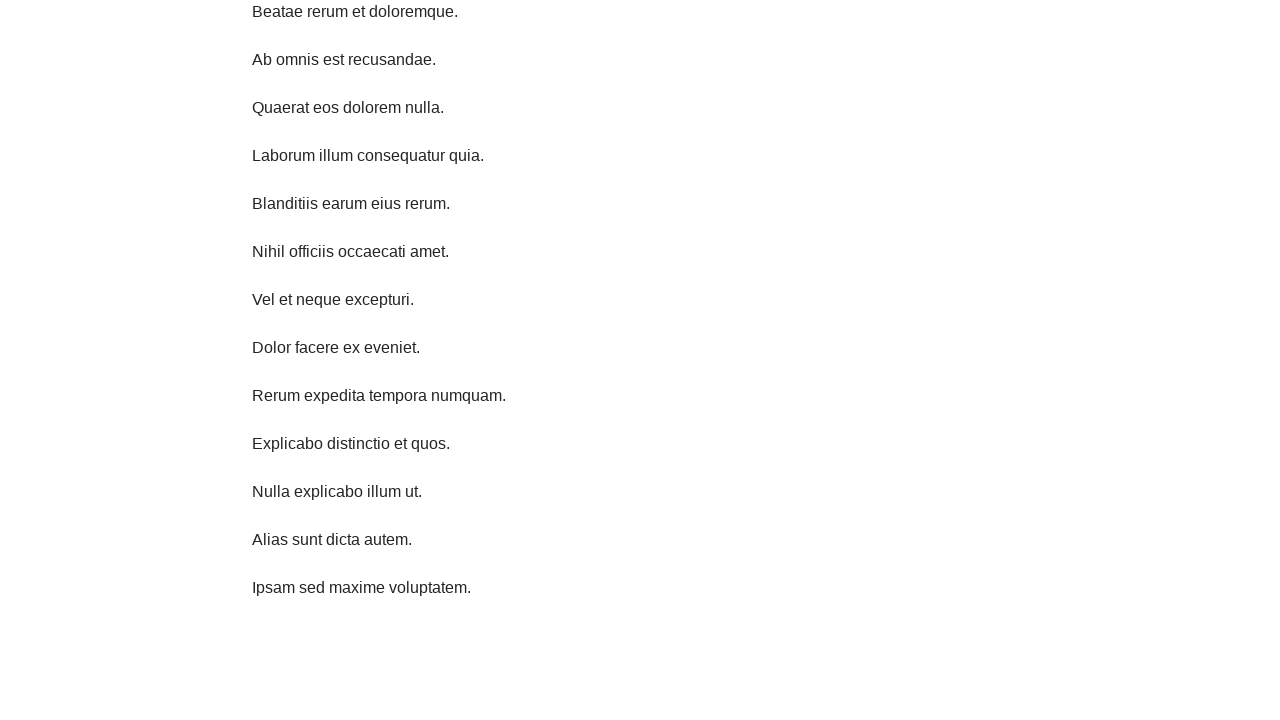

Waited 1 second before scrolling down
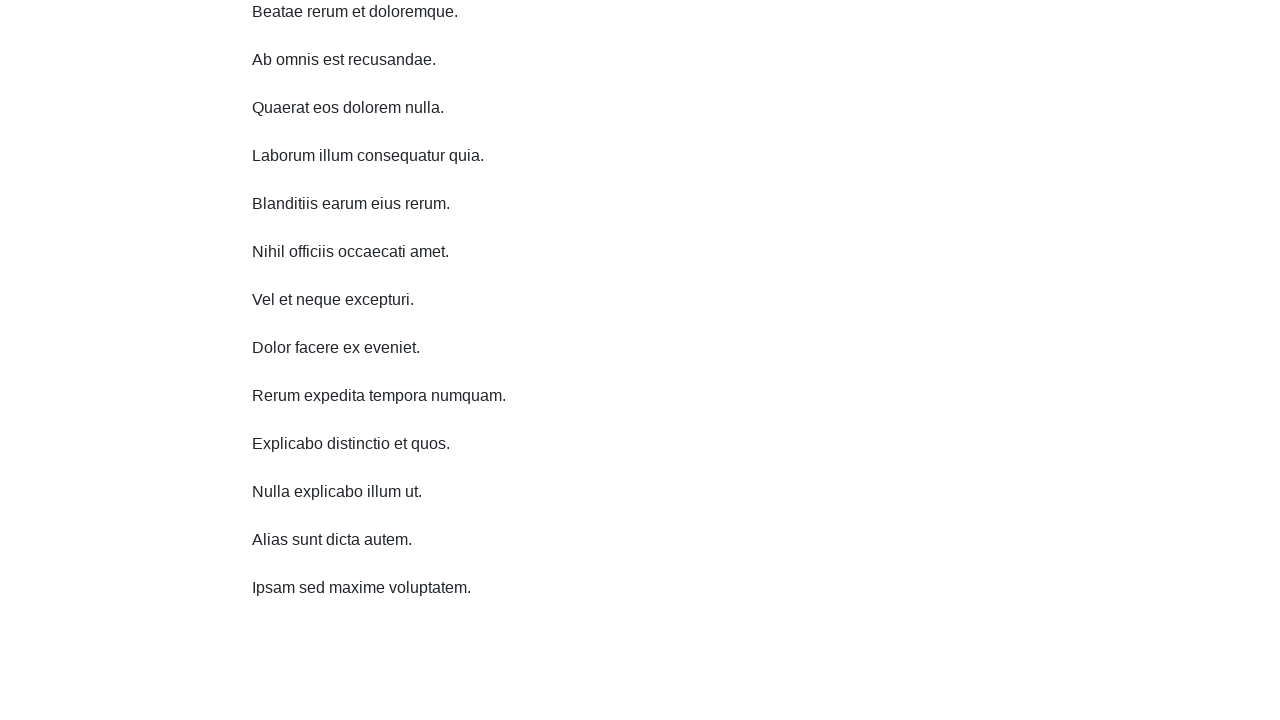

Scrolled down 750 pixels (iteration 9 of 10)
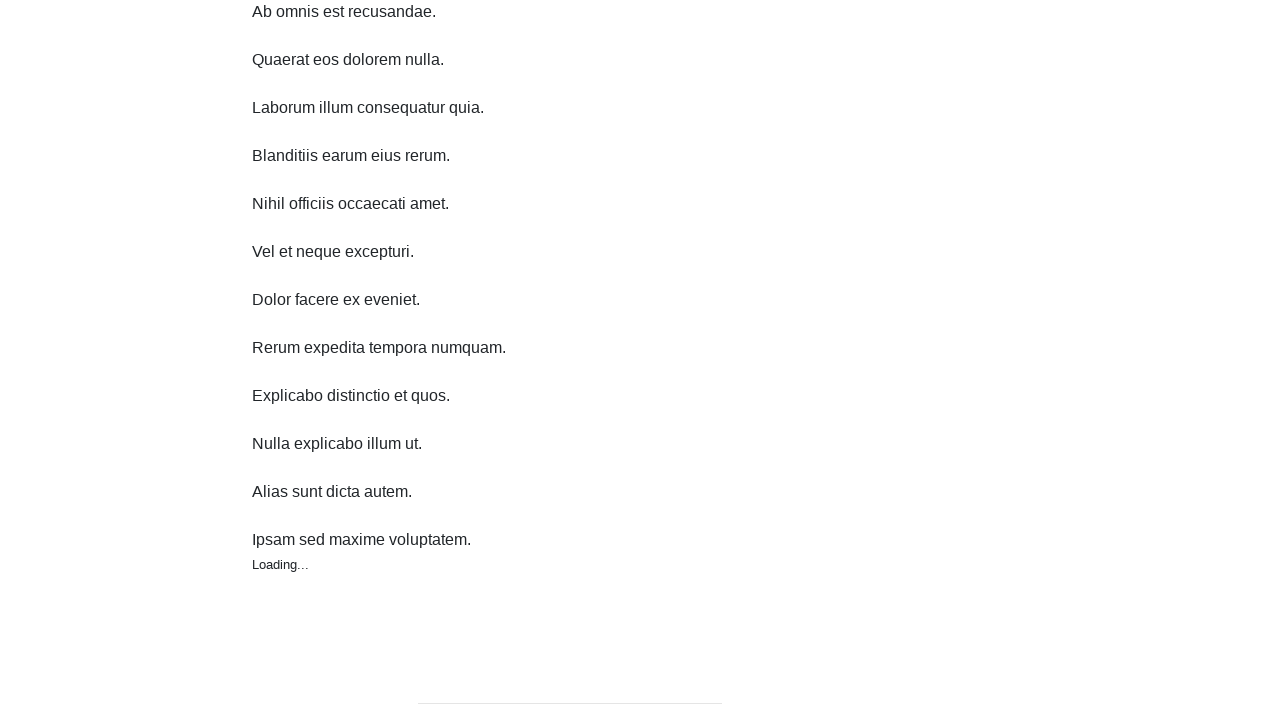

Waited 1 second before scrolling down
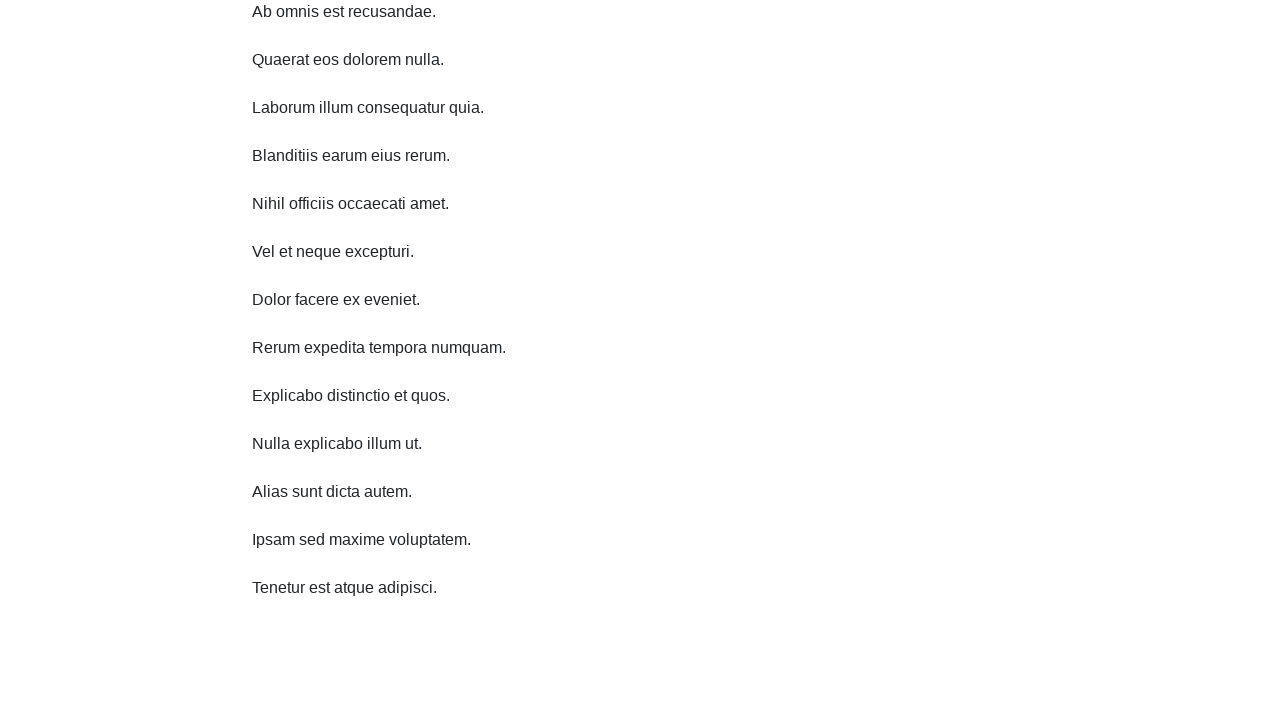

Scrolled down 750 pixels (iteration 10 of 10)
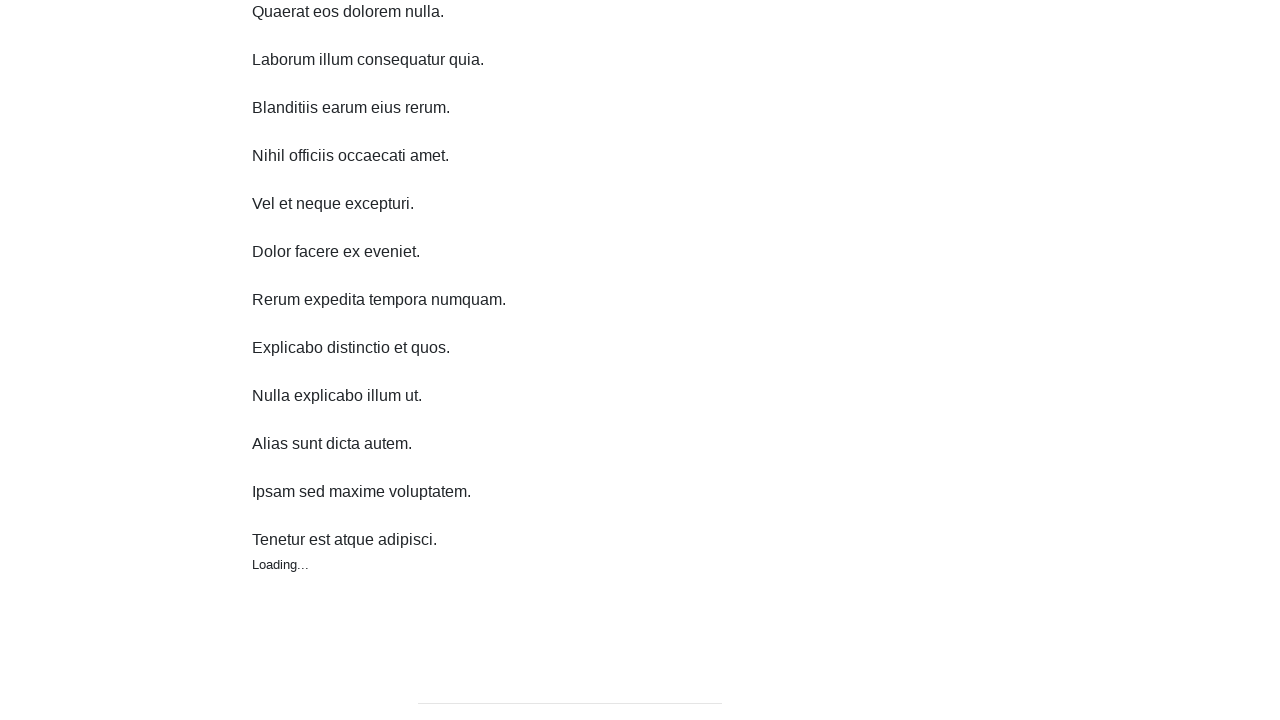

Waited 1 second before scrolling up
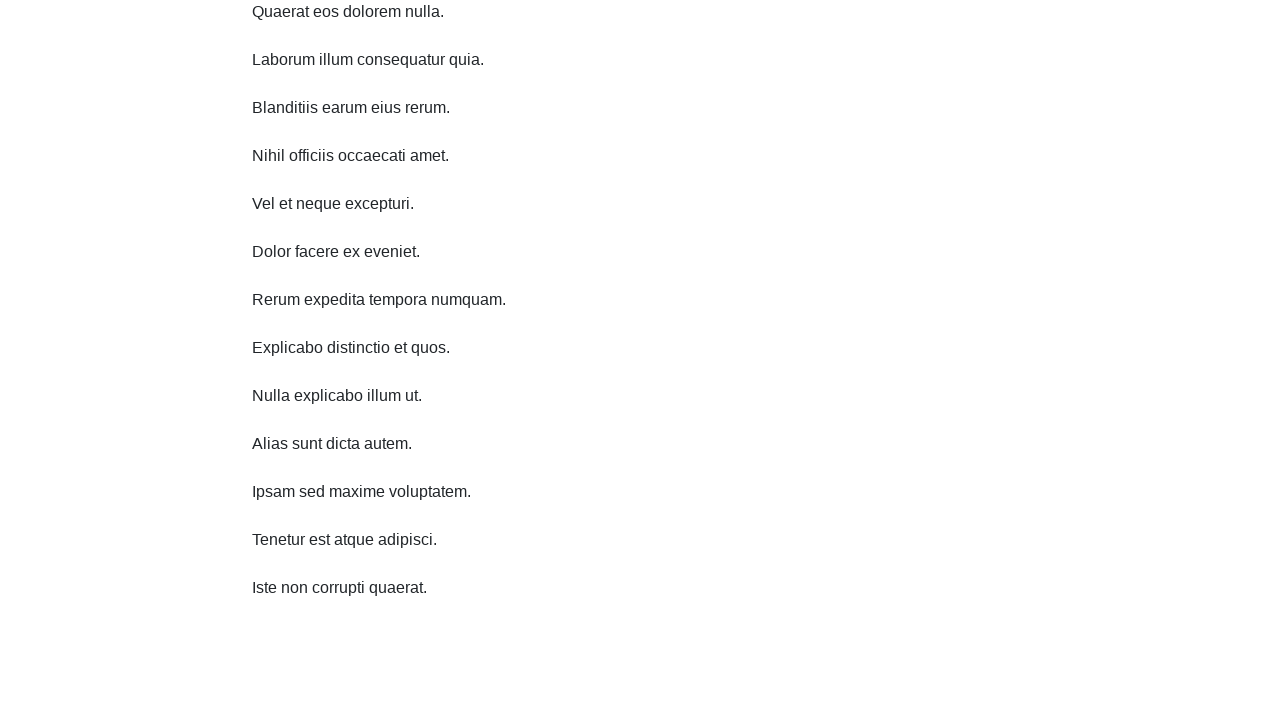

Scrolled up 750 pixels (iteration 1 of 10)
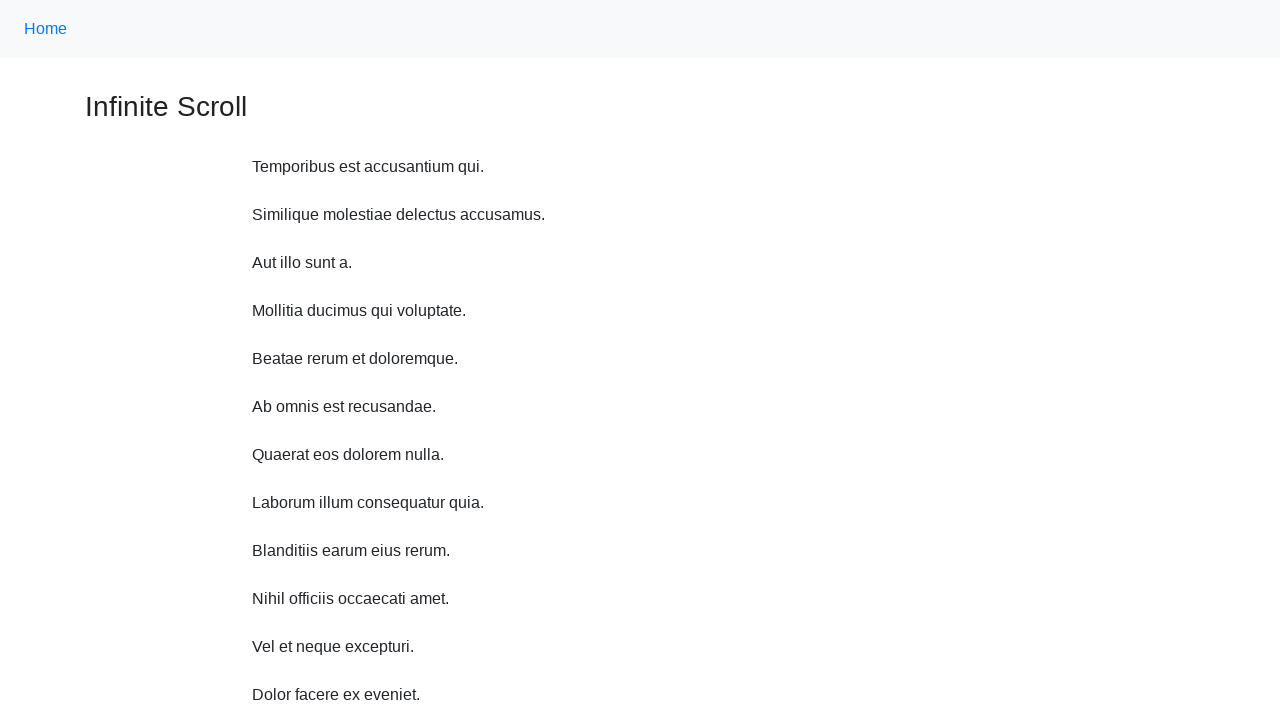

Waited 1 second before scrolling up
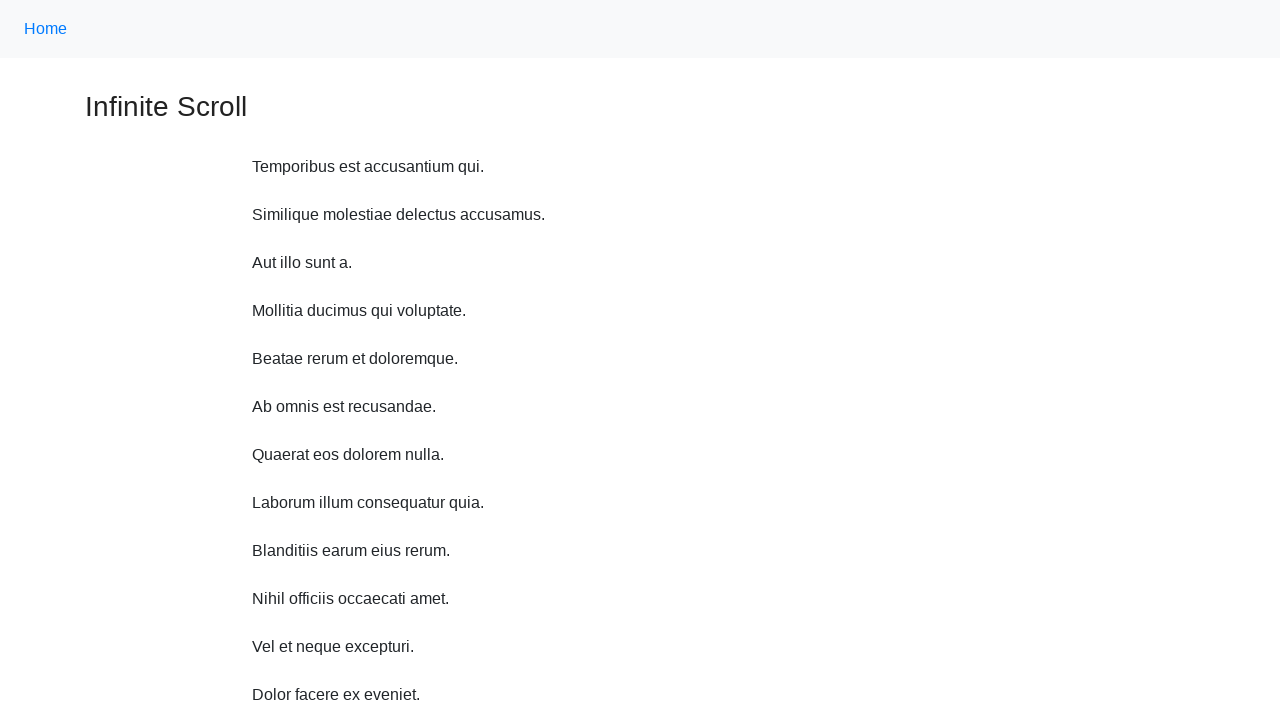

Scrolled up 750 pixels (iteration 2 of 10)
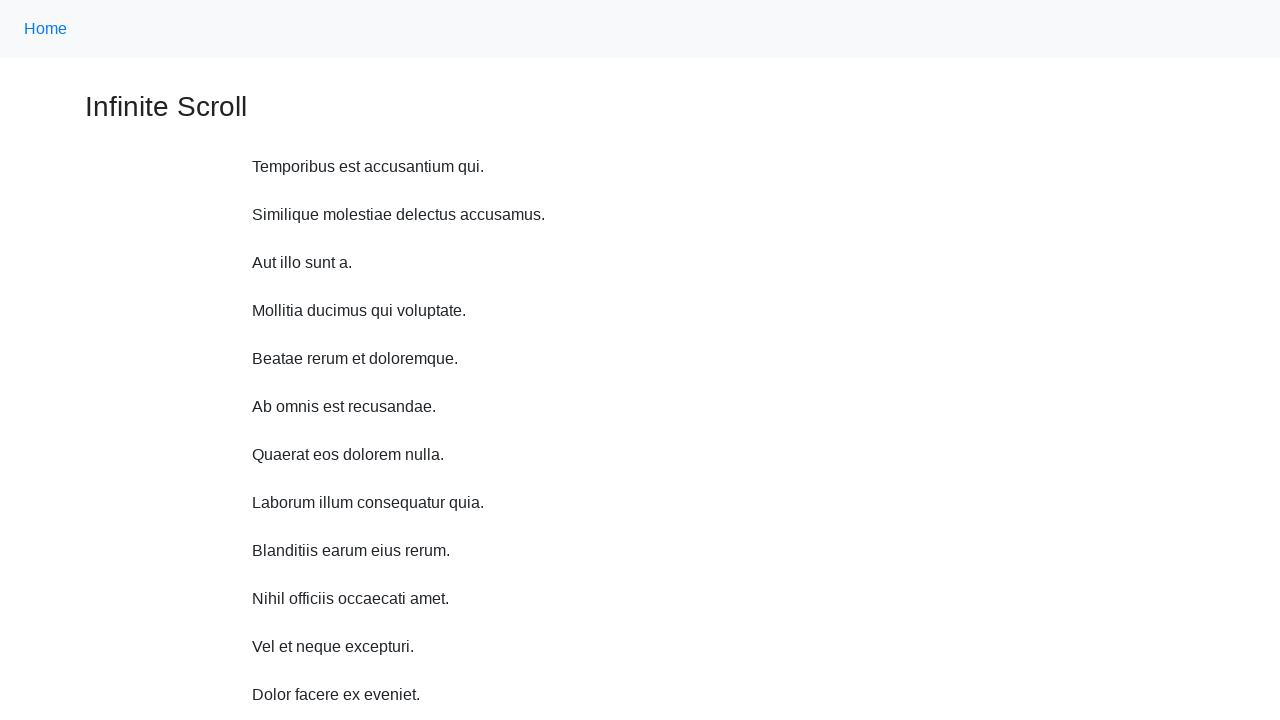

Waited 1 second before scrolling up
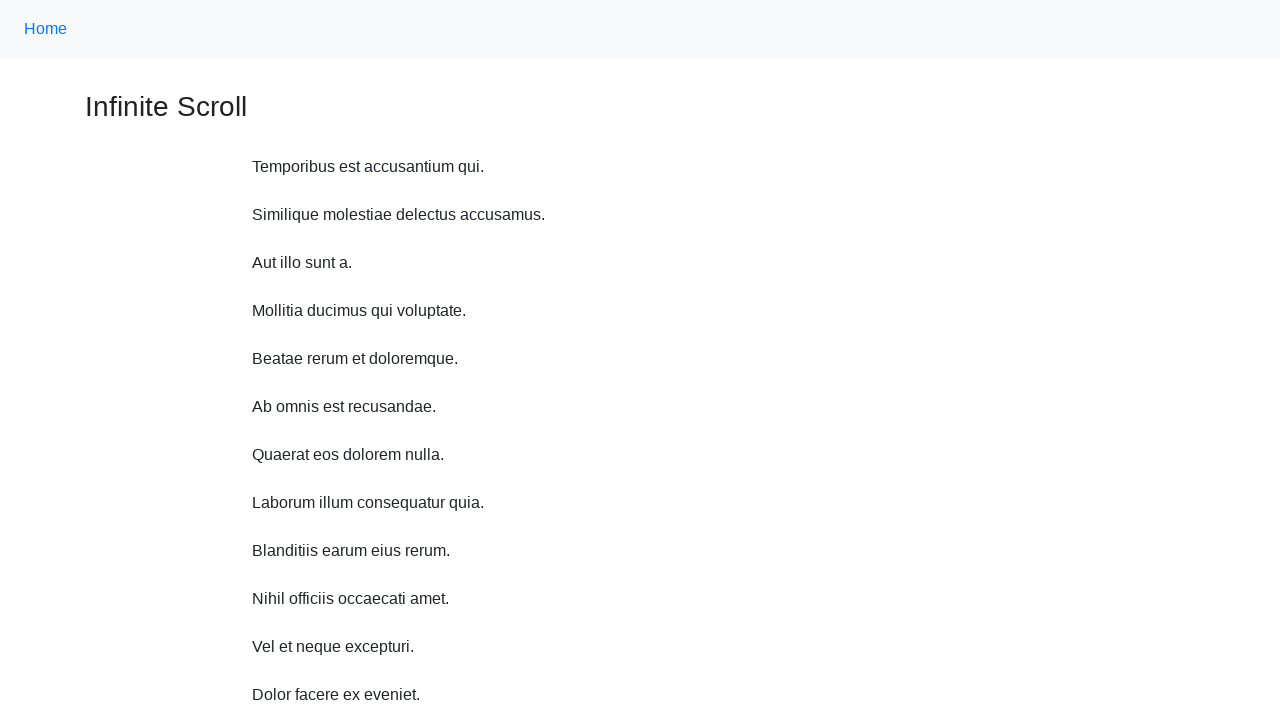

Scrolled up 750 pixels (iteration 3 of 10)
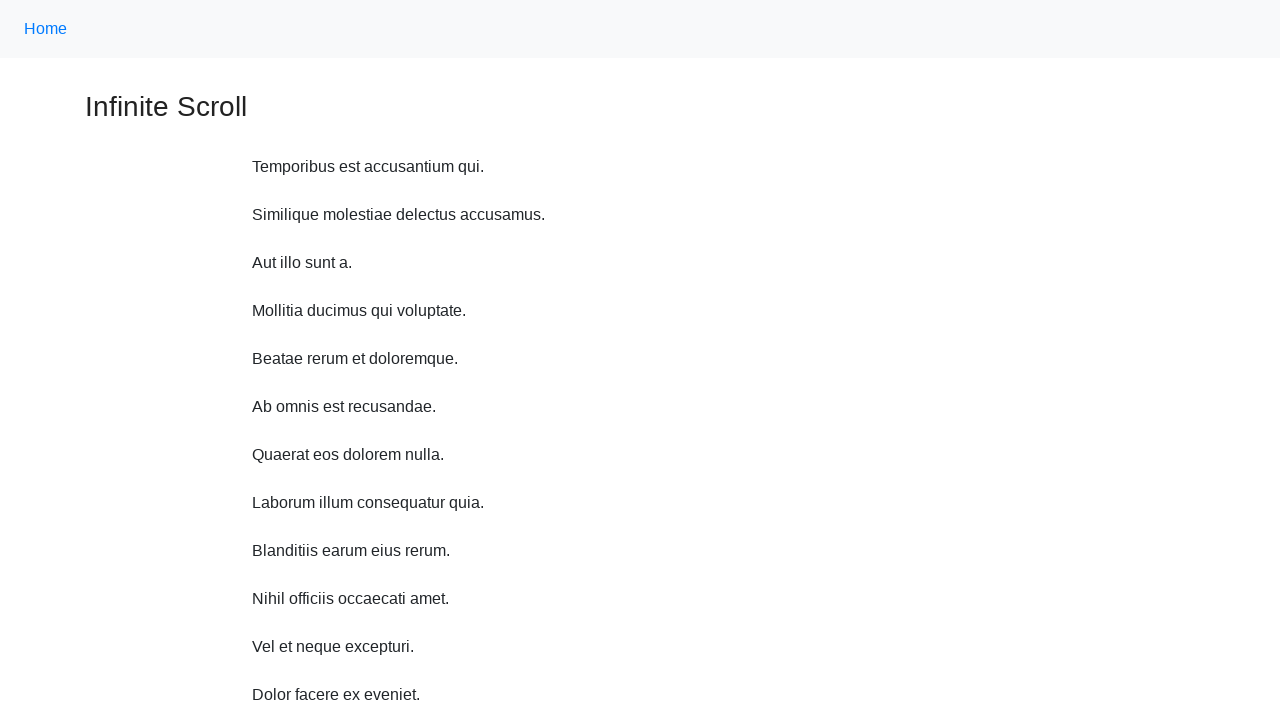

Waited 1 second before scrolling up
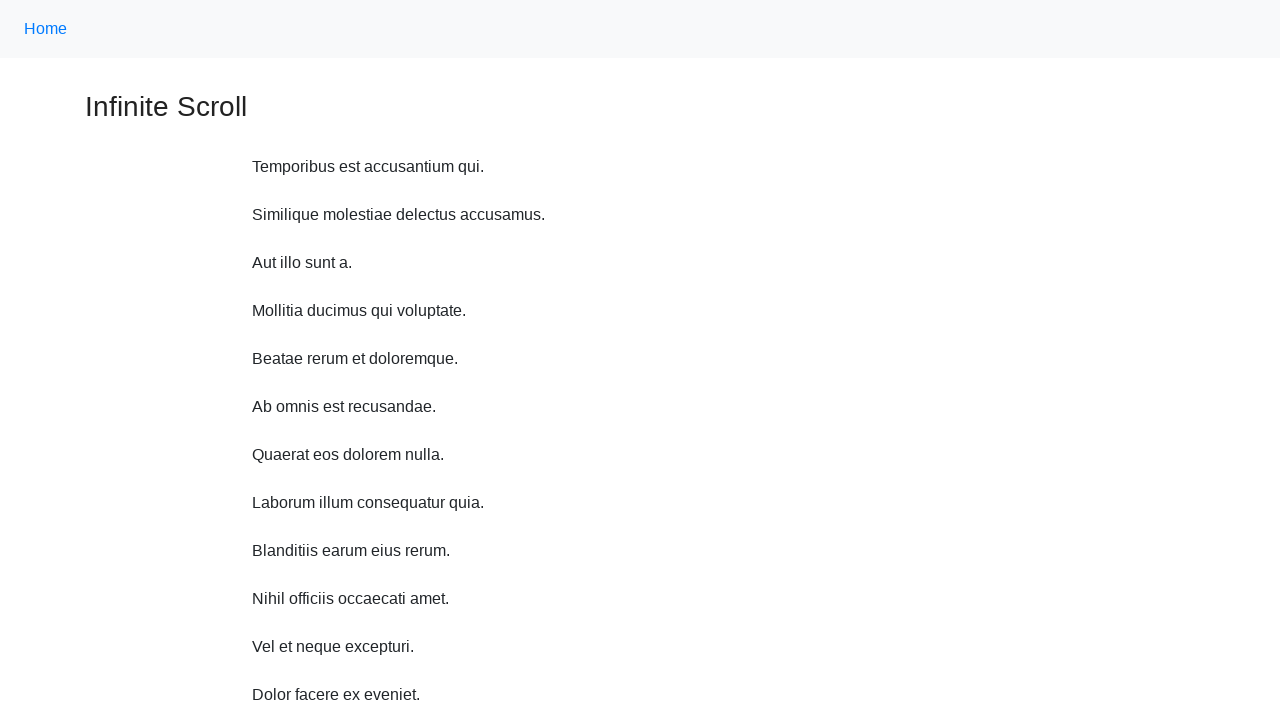

Scrolled up 750 pixels (iteration 4 of 10)
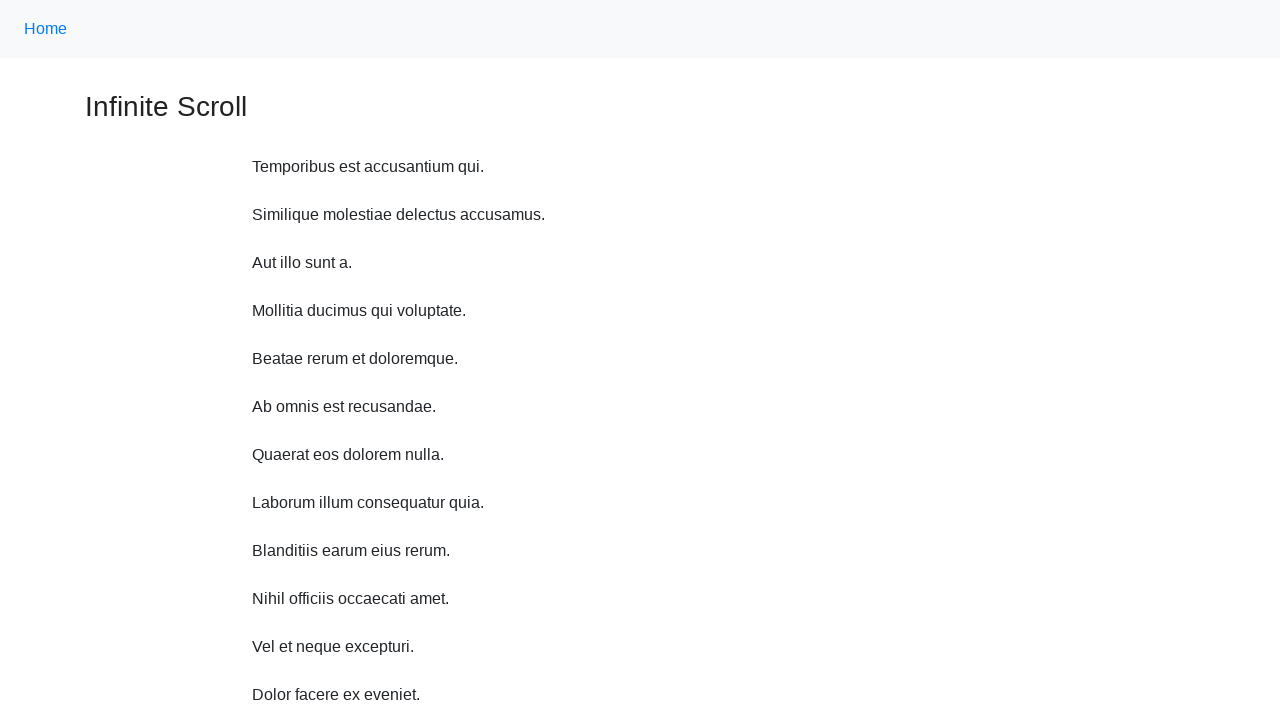

Waited 1 second before scrolling up
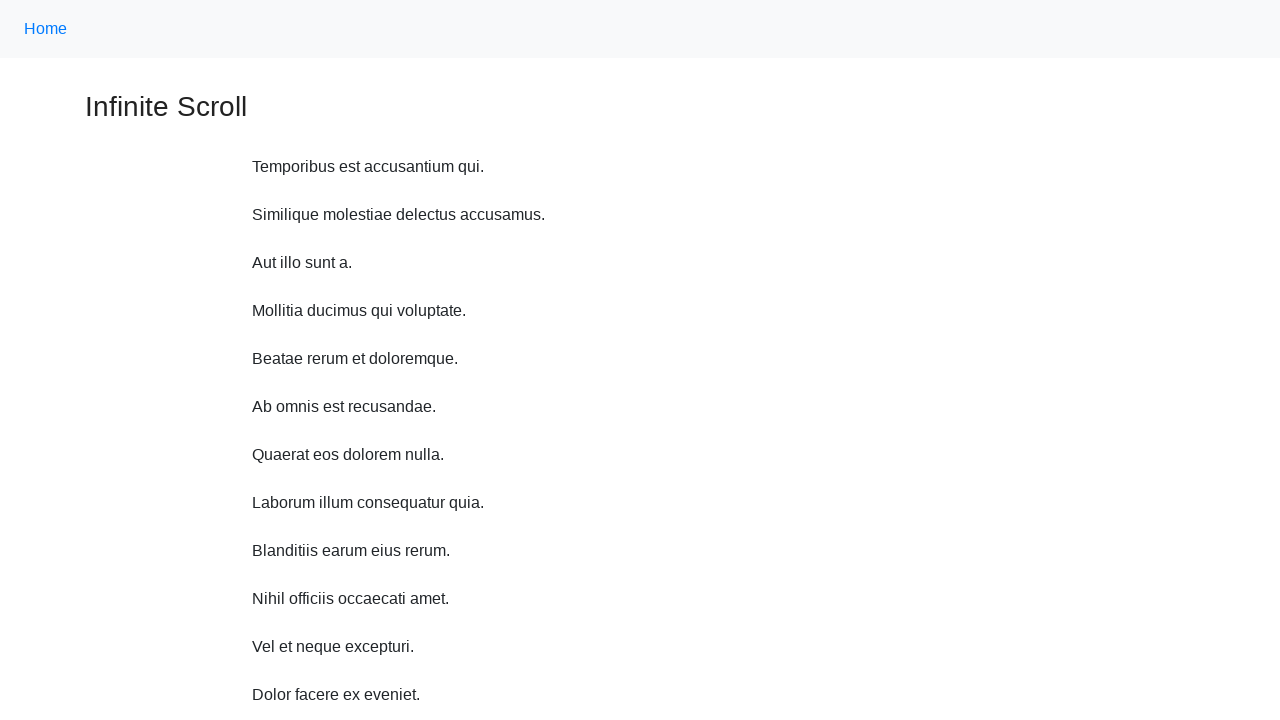

Scrolled up 750 pixels (iteration 5 of 10)
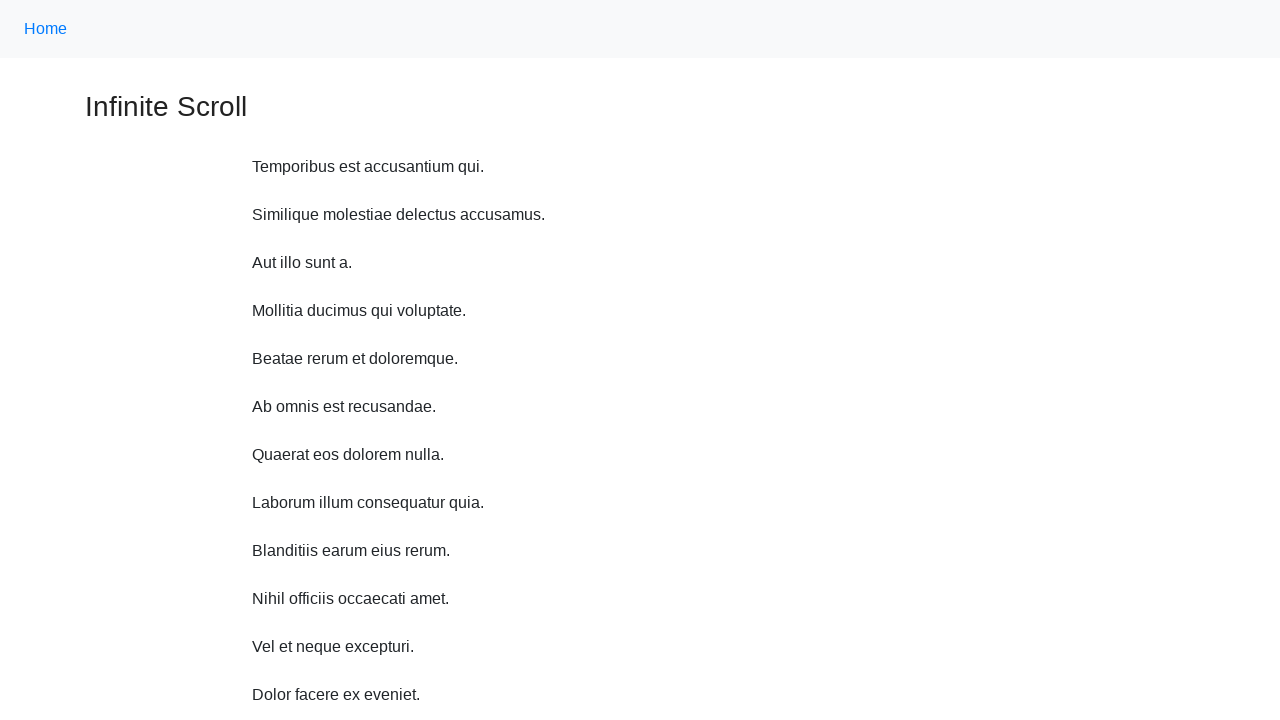

Waited 1 second before scrolling up
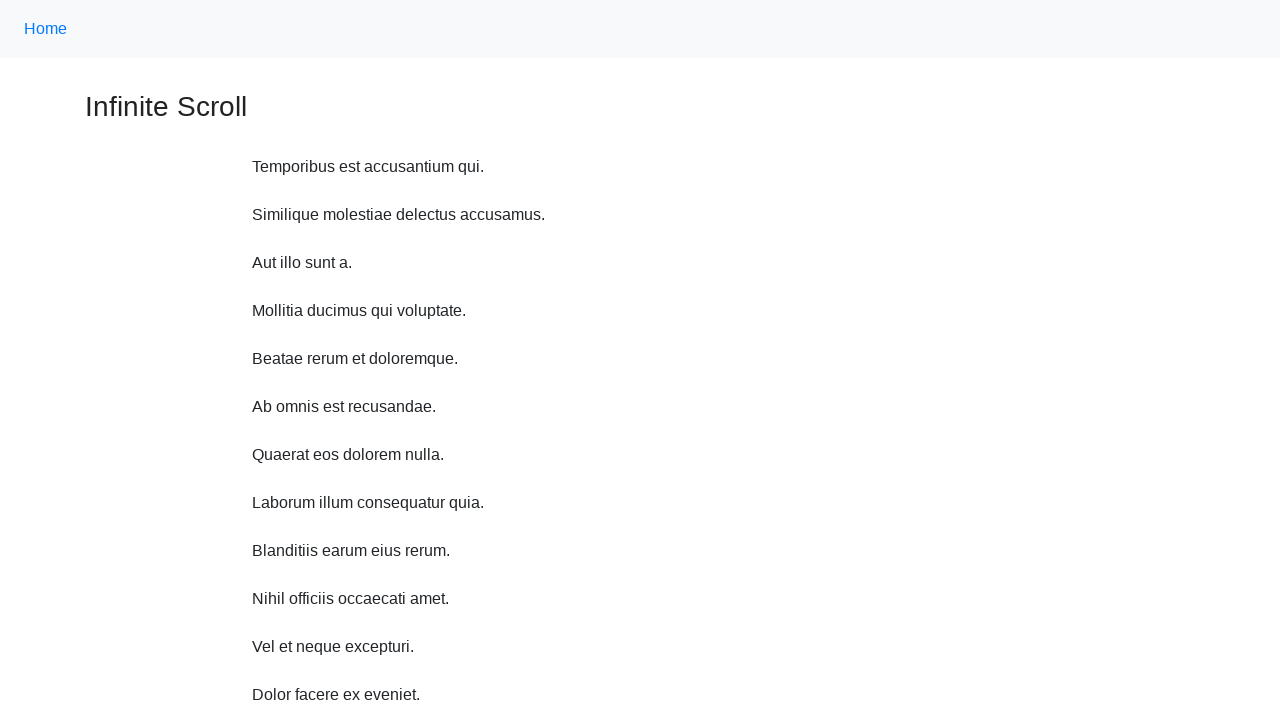

Scrolled up 750 pixels (iteration 6 of 10)
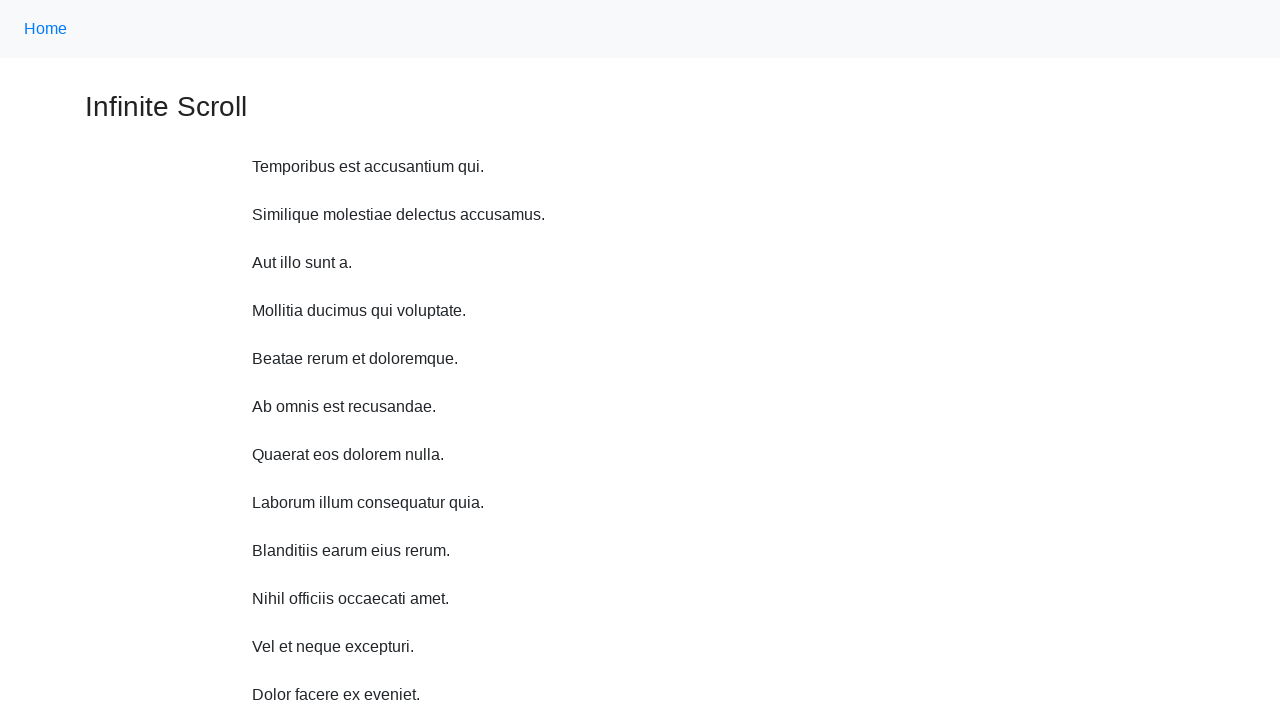

Waited 1 second before scrolling up
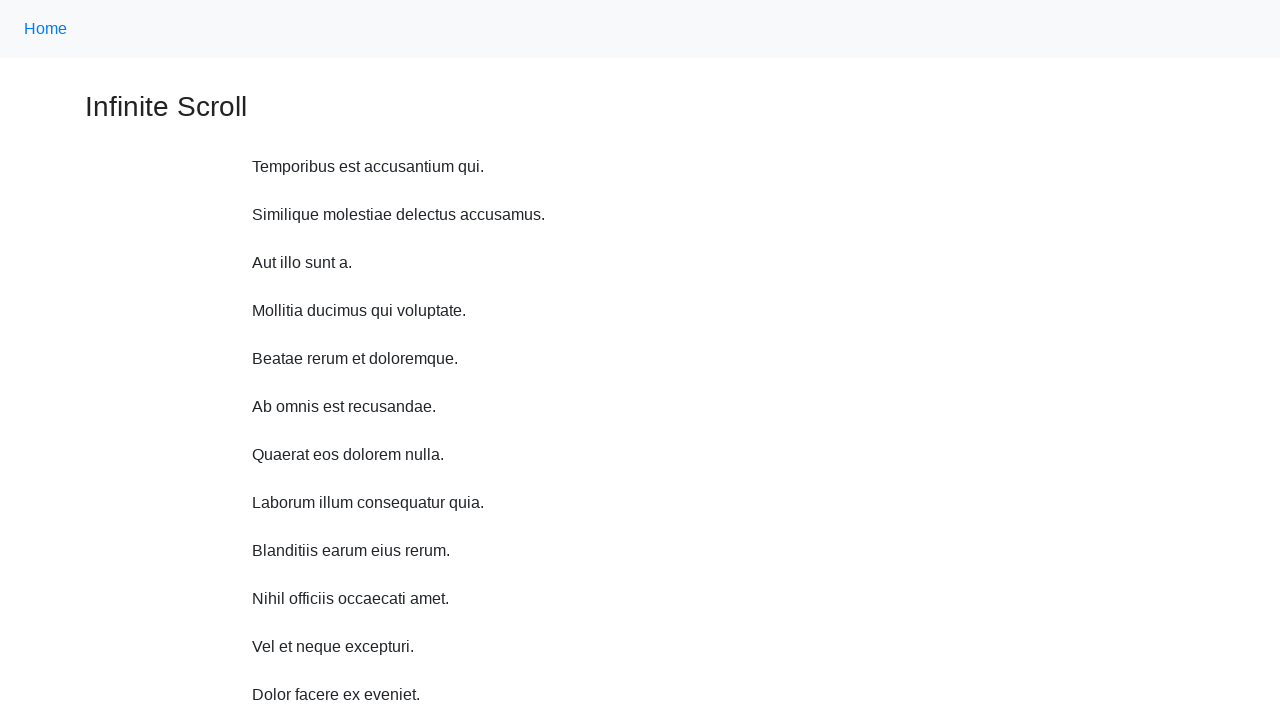

Scrolled up 750 pixels (iteration 7 of 10)
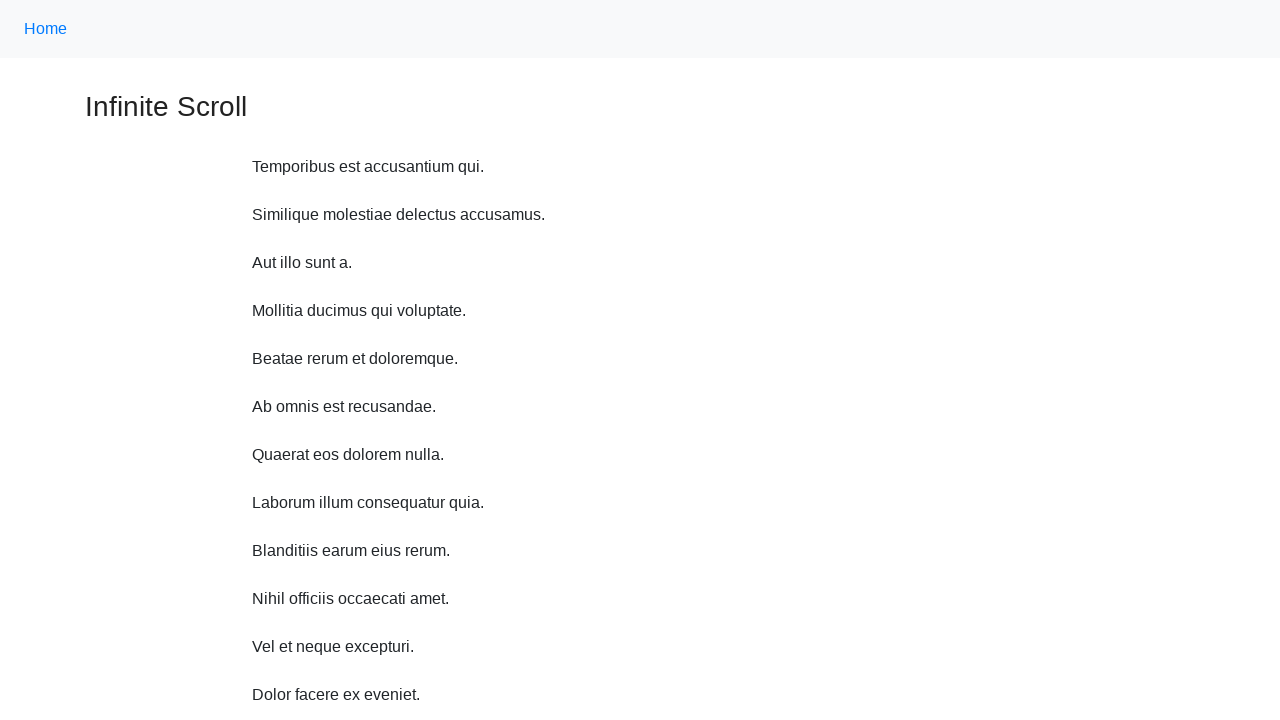

Waited 1 second before scrolling up
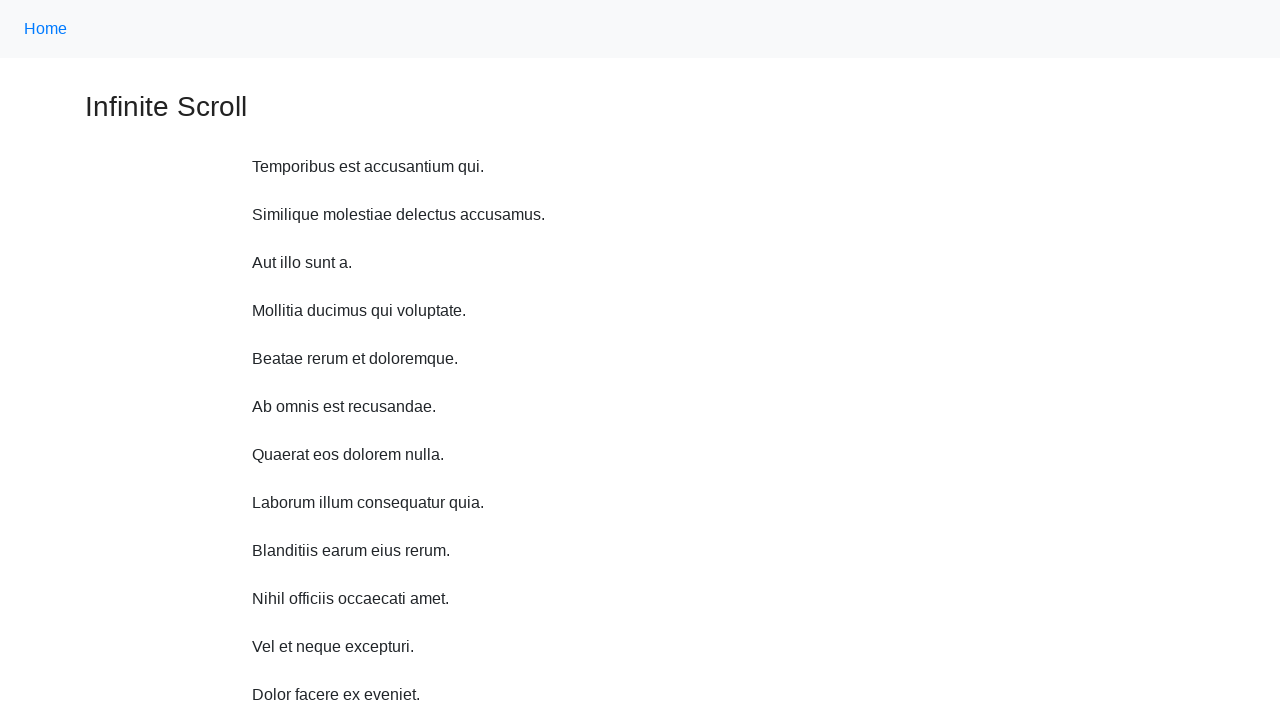

Scrolled up 750 pixels (iteration 8 of 10)
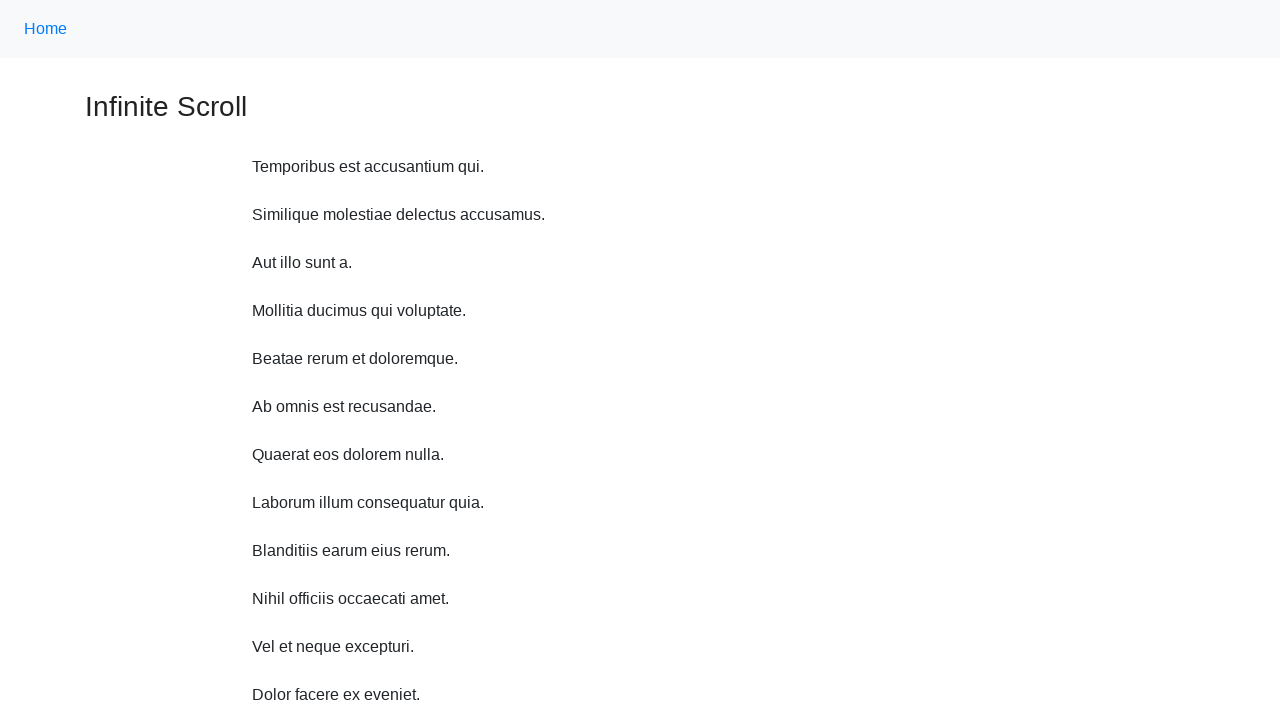

Waited 1 second before scrolling up
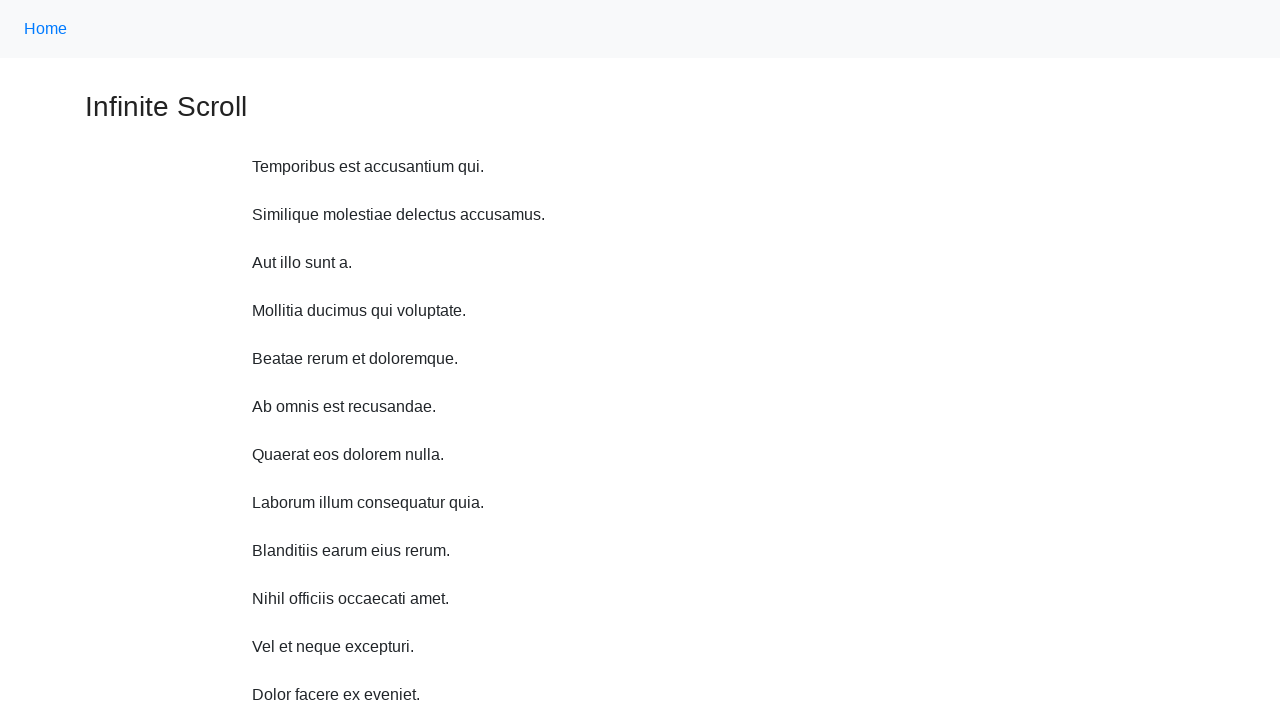

Scrolled up 750 pixels (iteration 9 of 10)
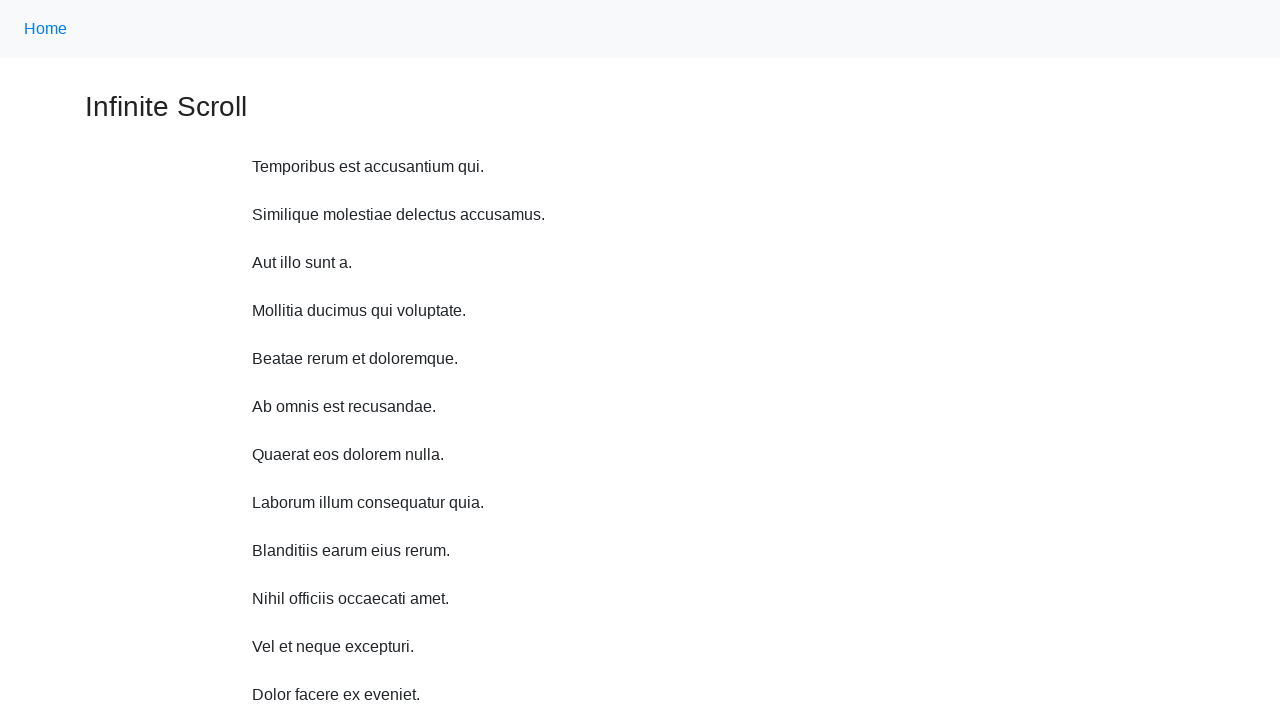

Waited 1 second before scrolling up
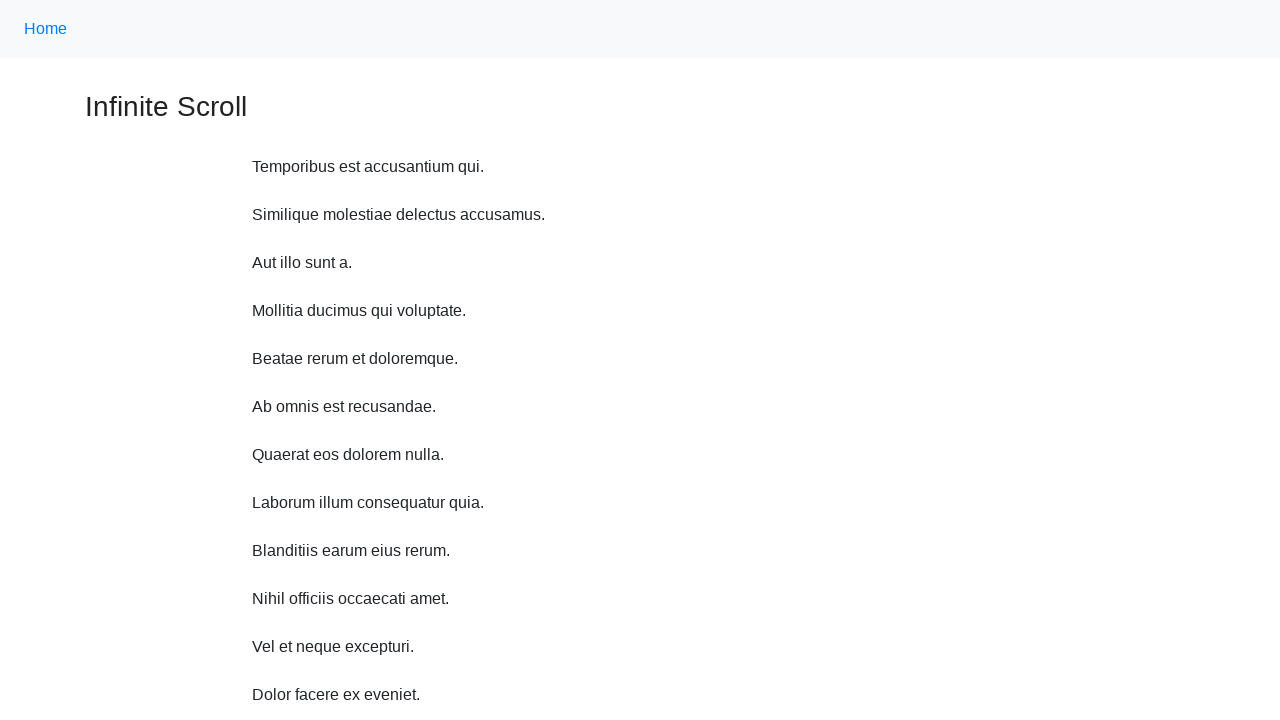

Scrolled up 750 pixels (iteration 10 of 10)
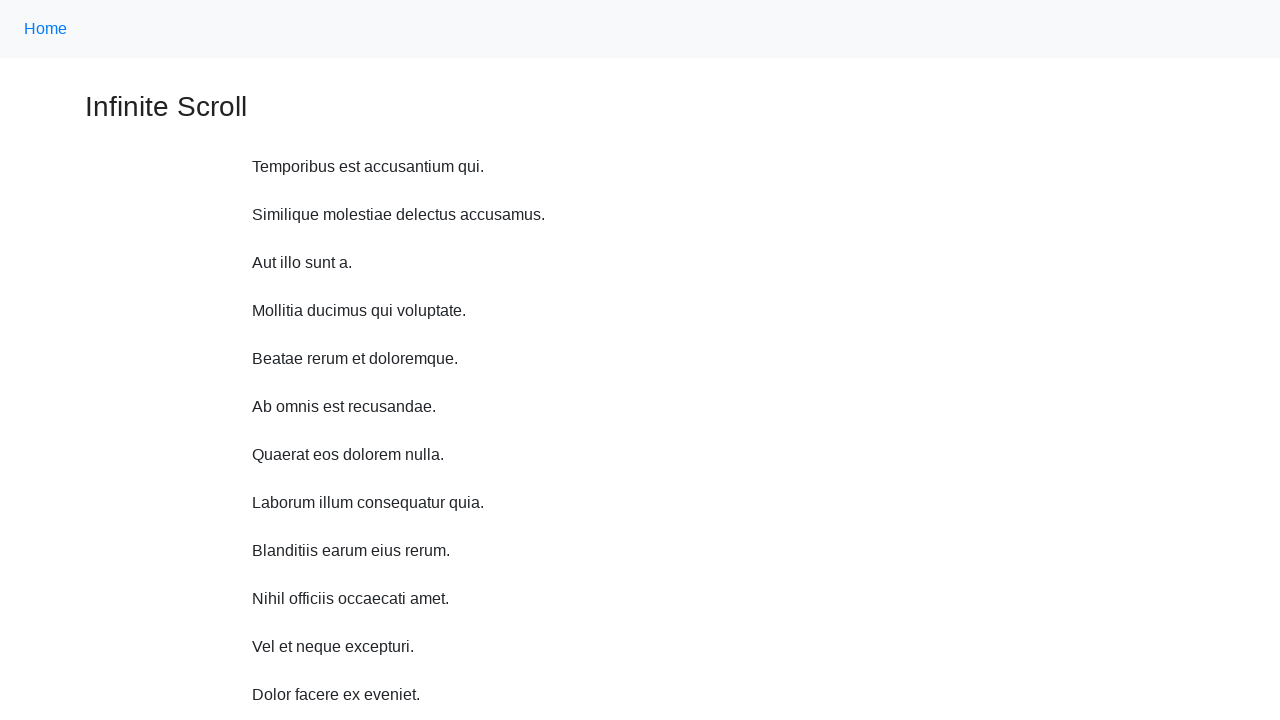

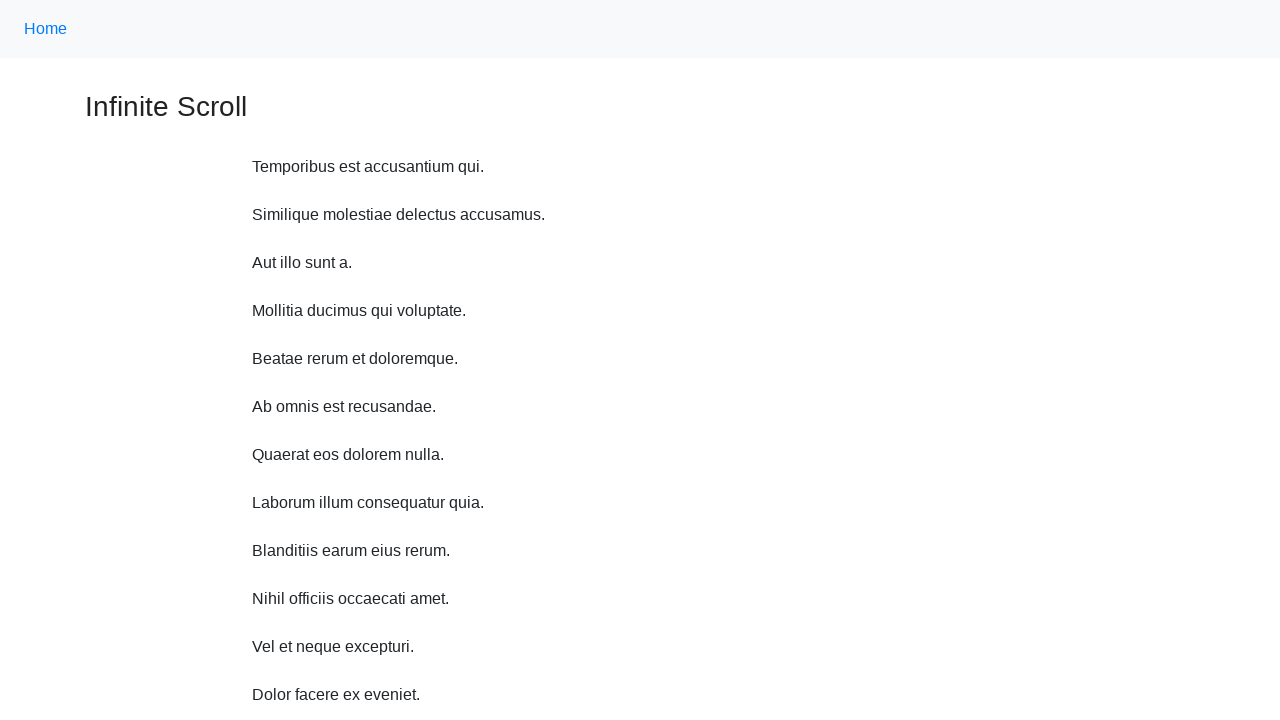